Tests number input field by entering various values including valid numbers, invalid characters, and edge cases

Starting URL: https://the-internet.herokuapp.com/inputs

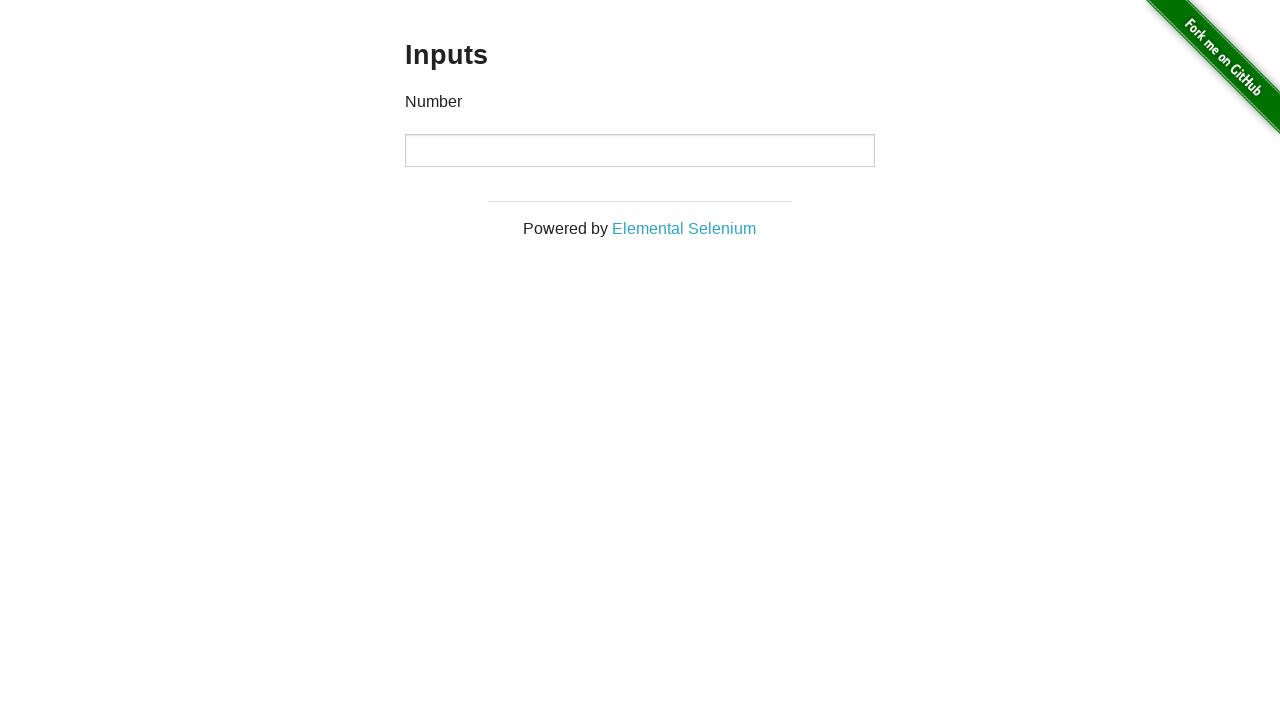

Clicked number input field at (640, 150) on input[type='number']
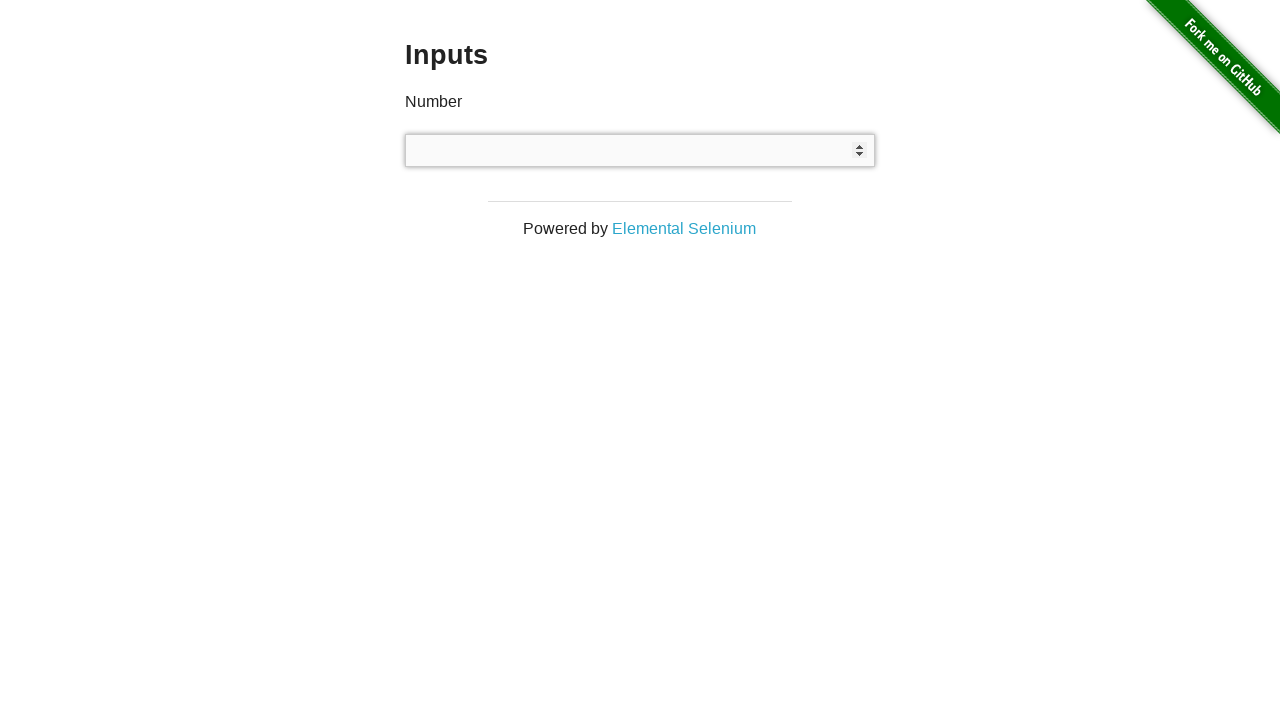

Cleared number input field on input[type='number']
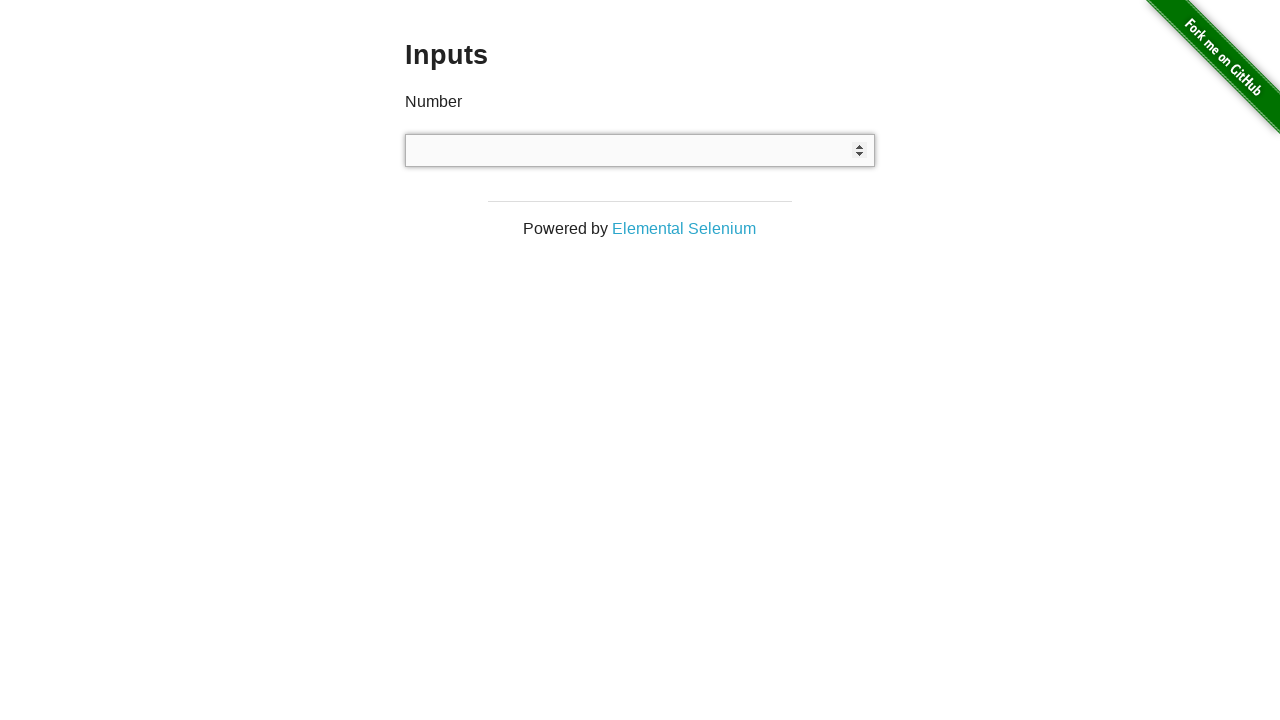

Typed value '123' into number input field on input[type='number']
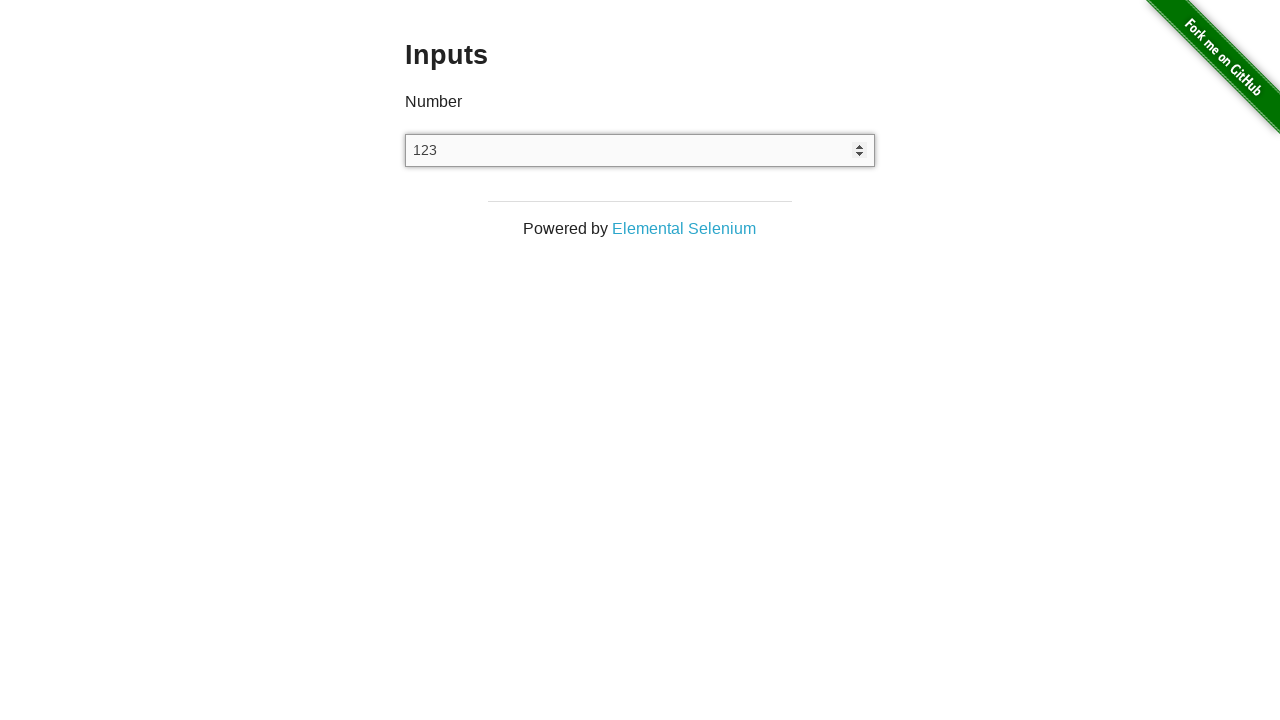

Retrieved input value: '123' for test input '123'
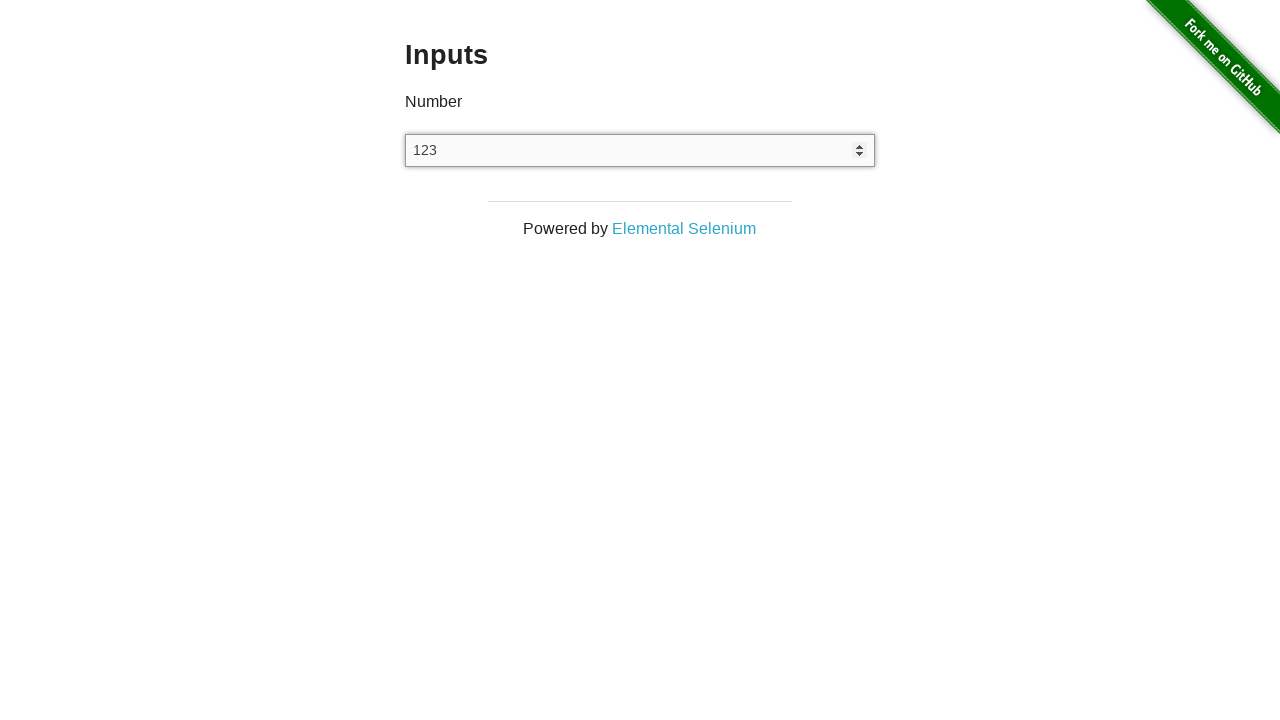

Clicked number input field at (640, 150) on input[type='number']
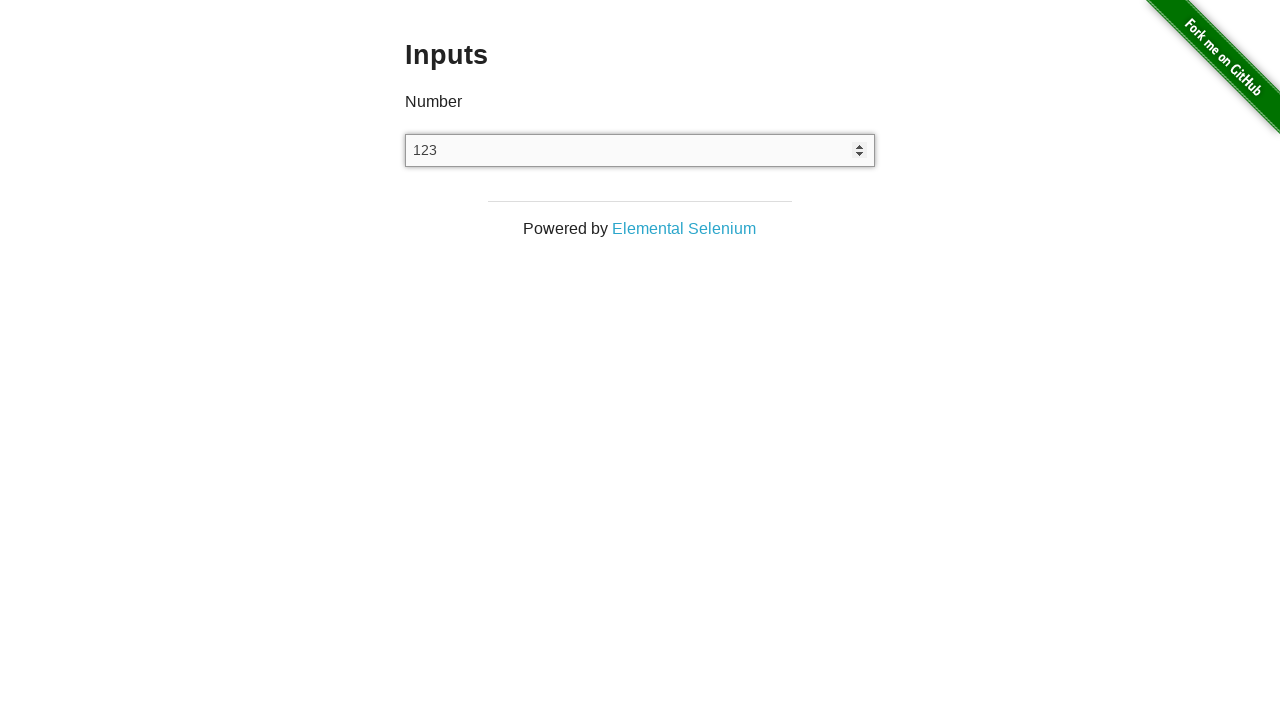

Cleared number input field on input[type='number']
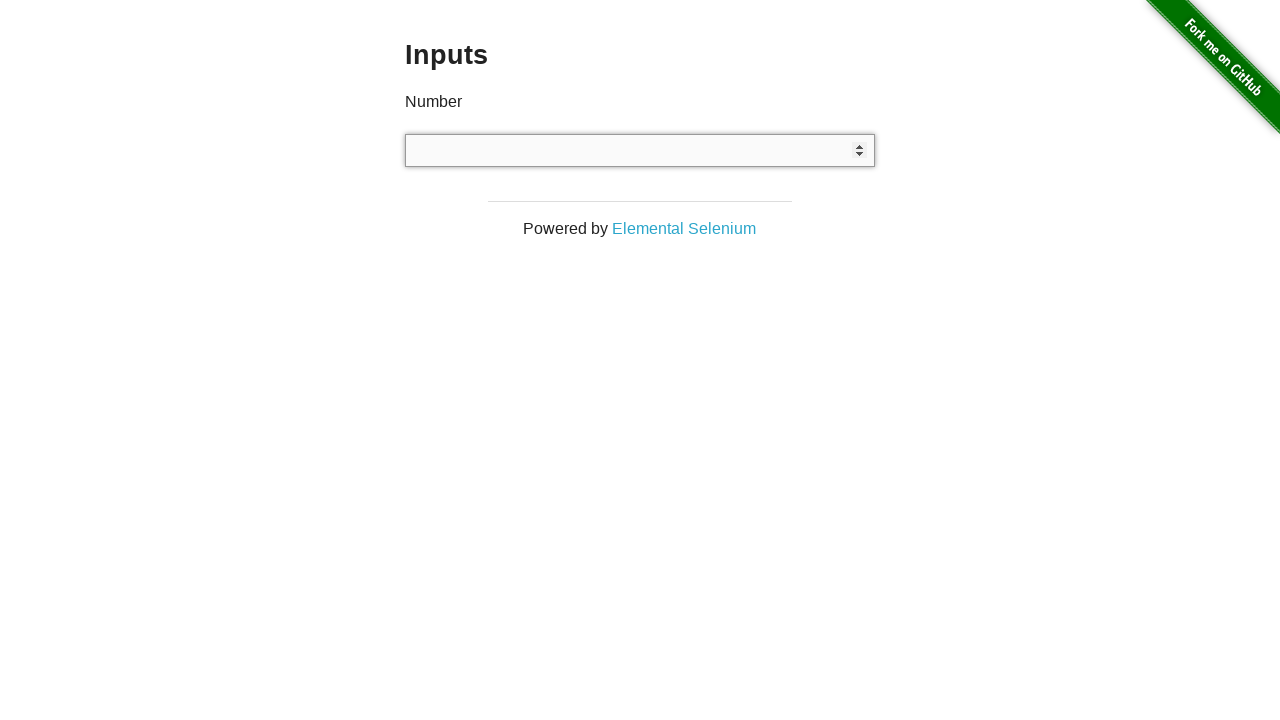

Typed value '321' into number input field on input[type='number']
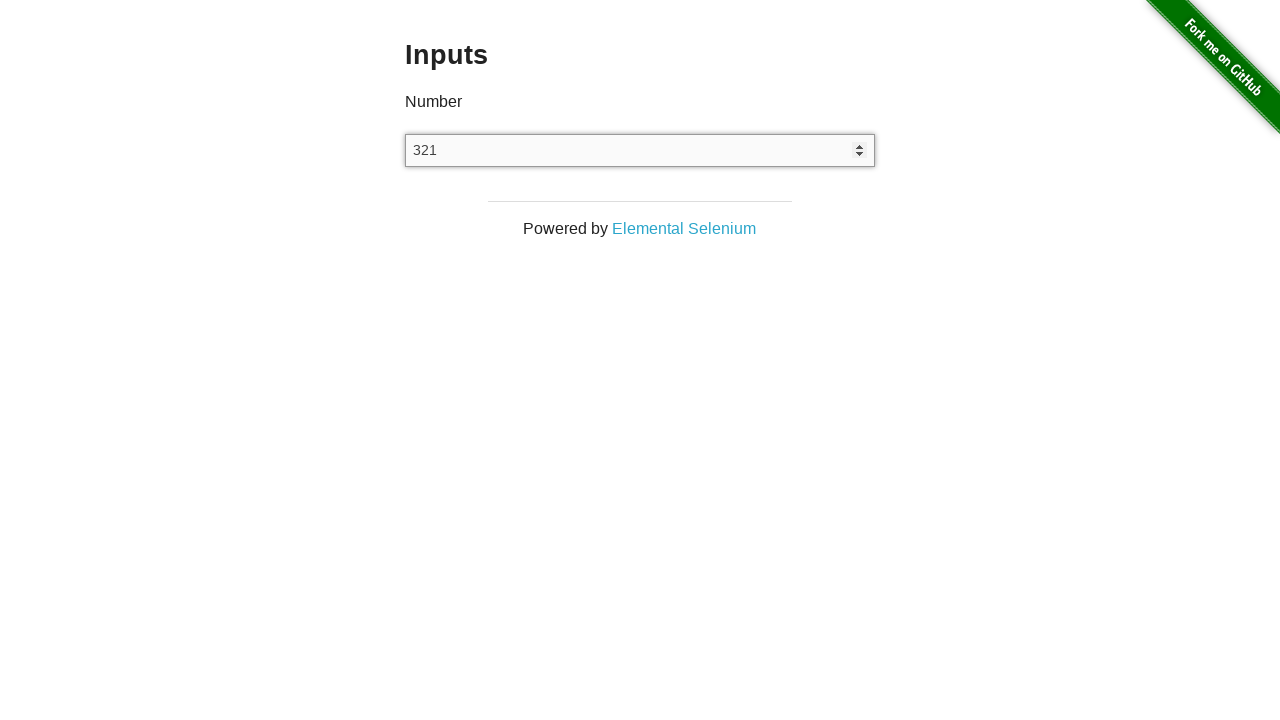

Retrieved input value: '321' for test input '321'
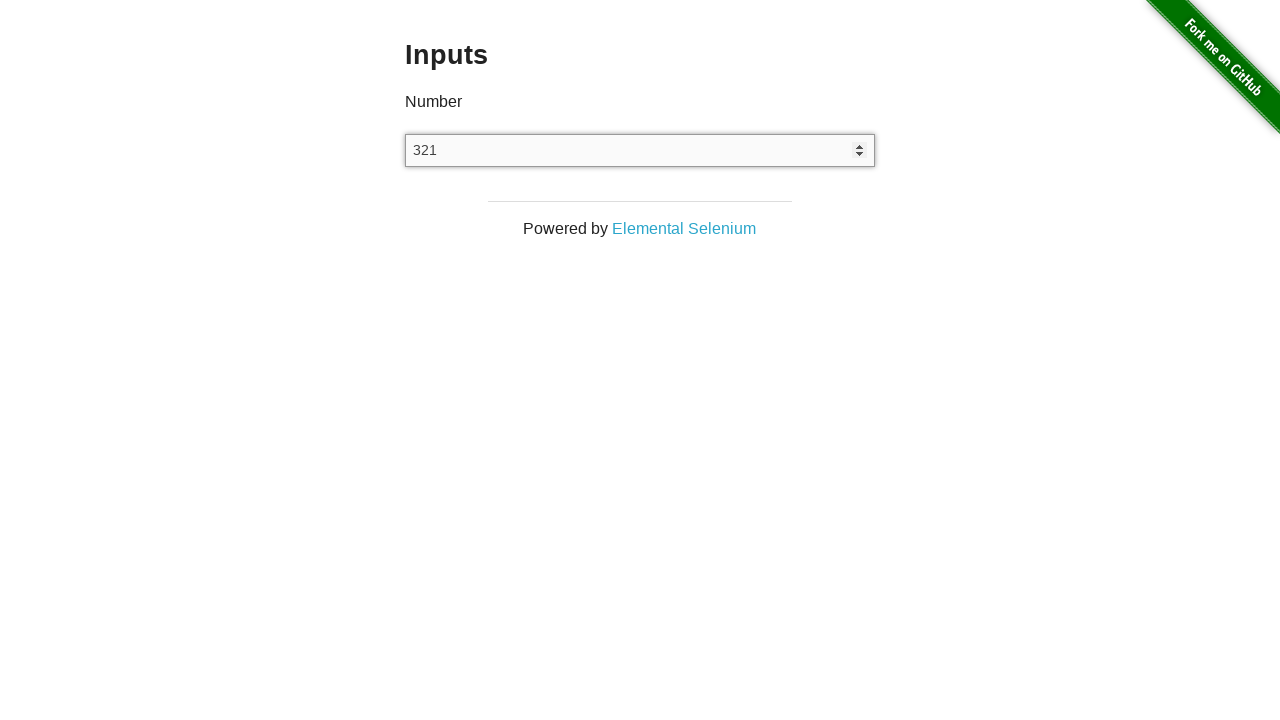

Clicked number input field at (640, 150) on input[type='number']
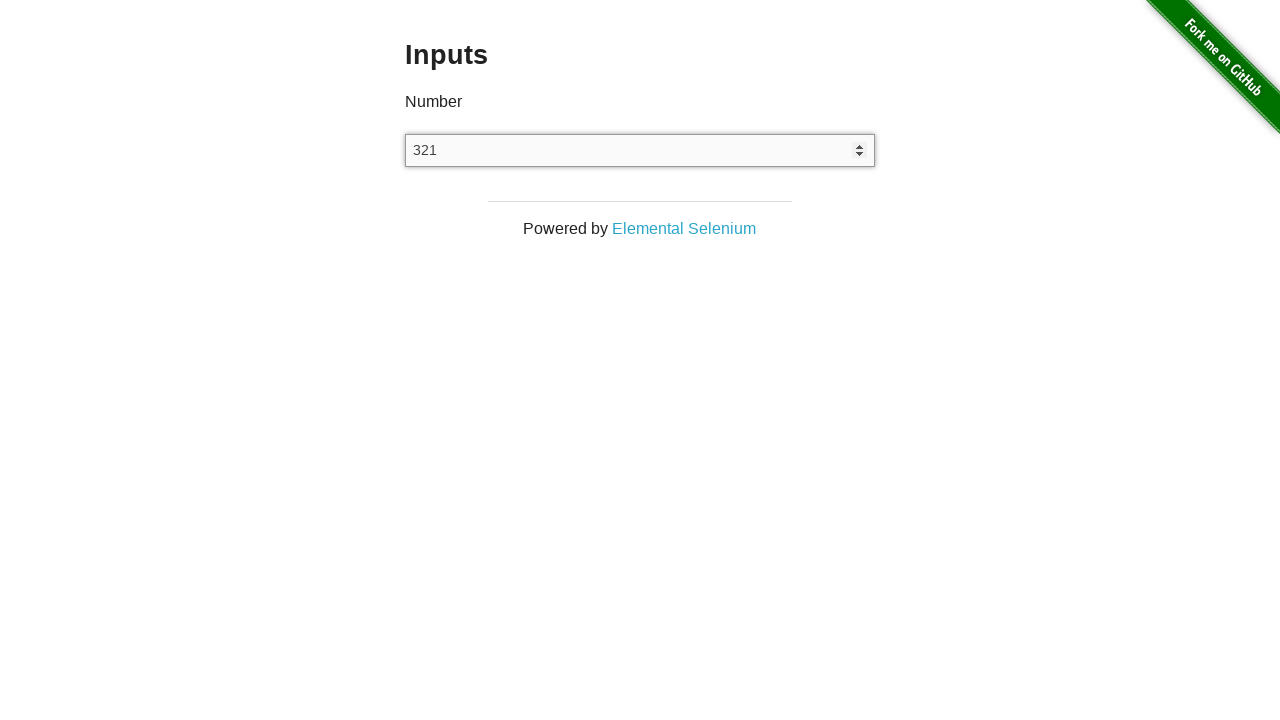

Cleared number input field on input[type='number']
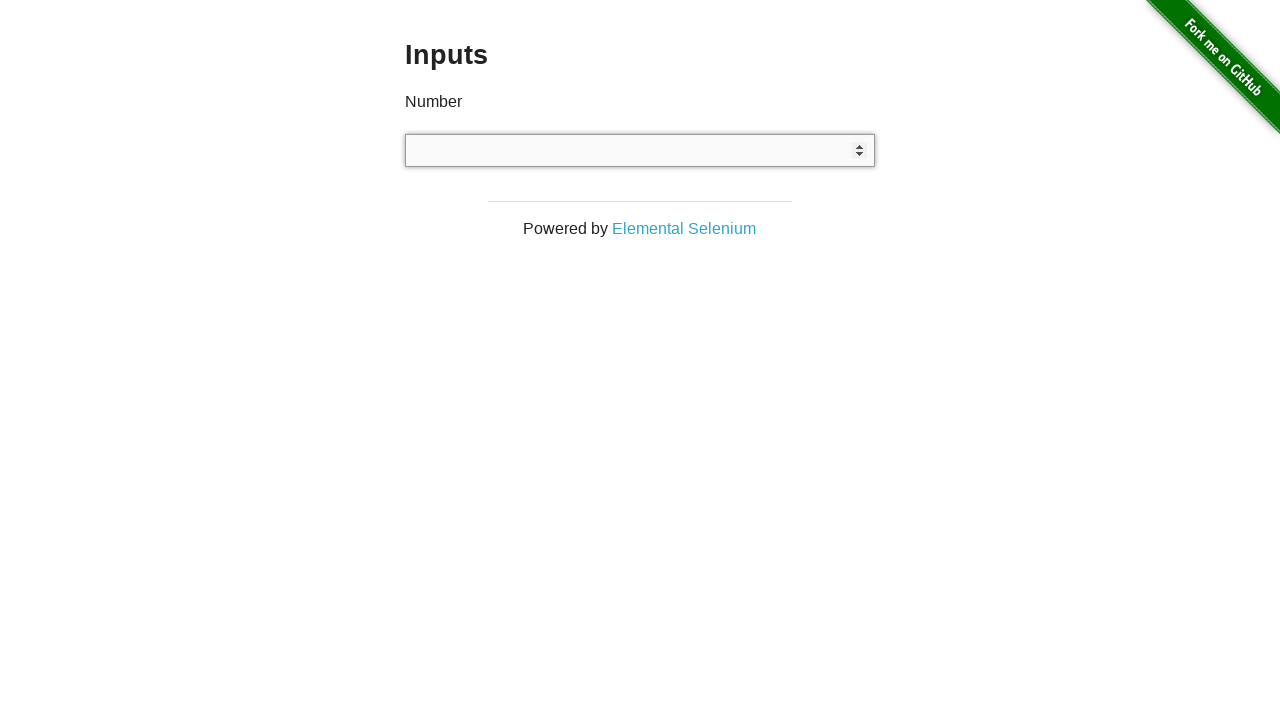

Typed value ' 123' into number input field on input[type='number']
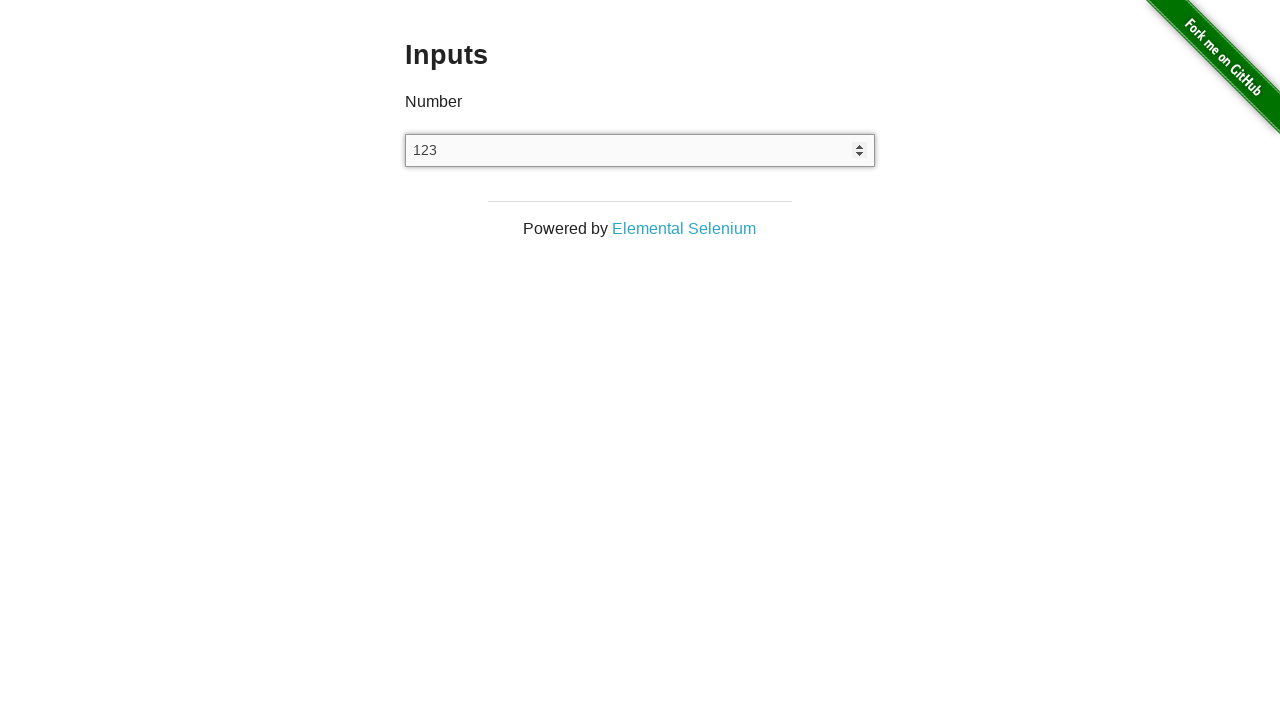

Retrieved input value: '123' for test input ' 123'
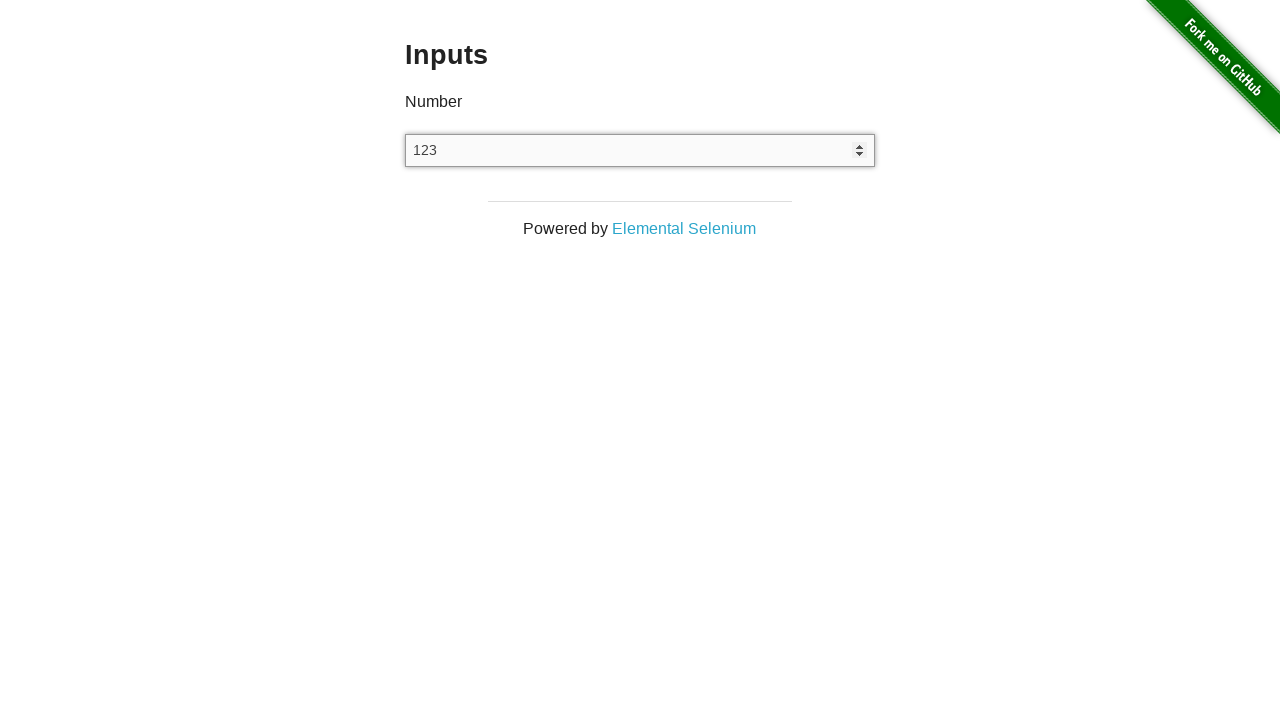

Clicked number input field at (640, 150) on input[type='number']
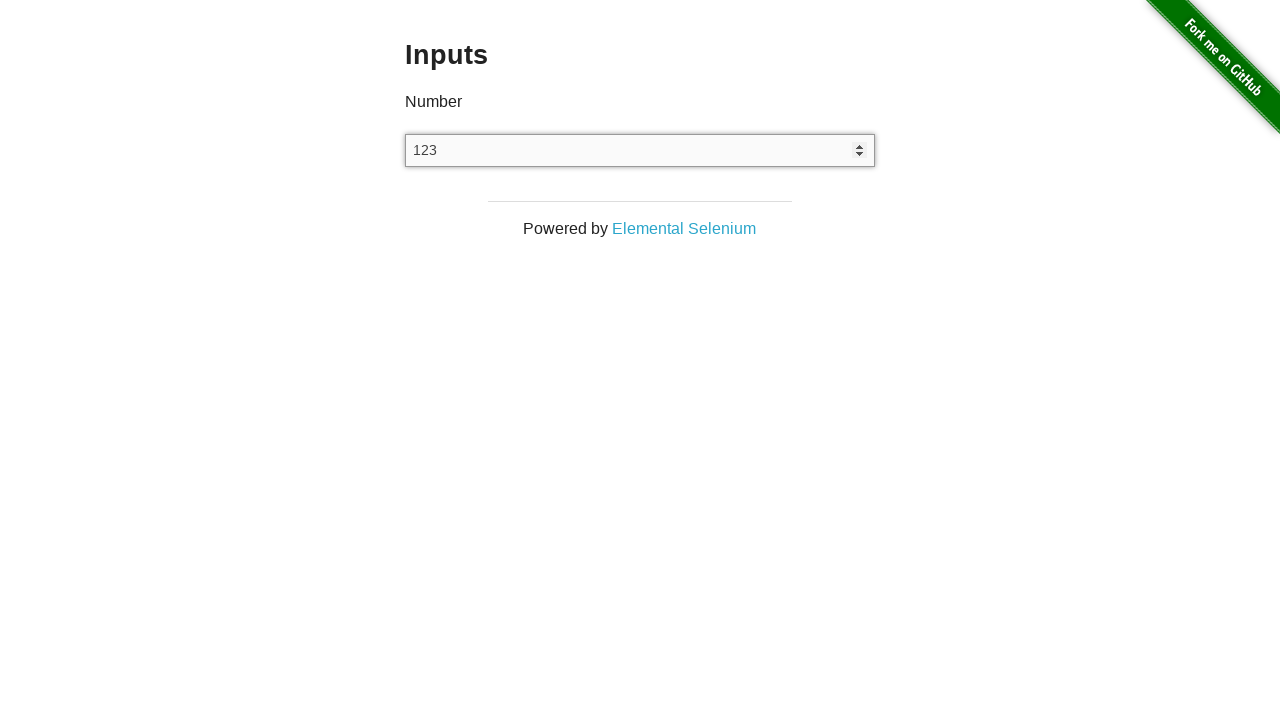

Cleared number input field on input[type='number']
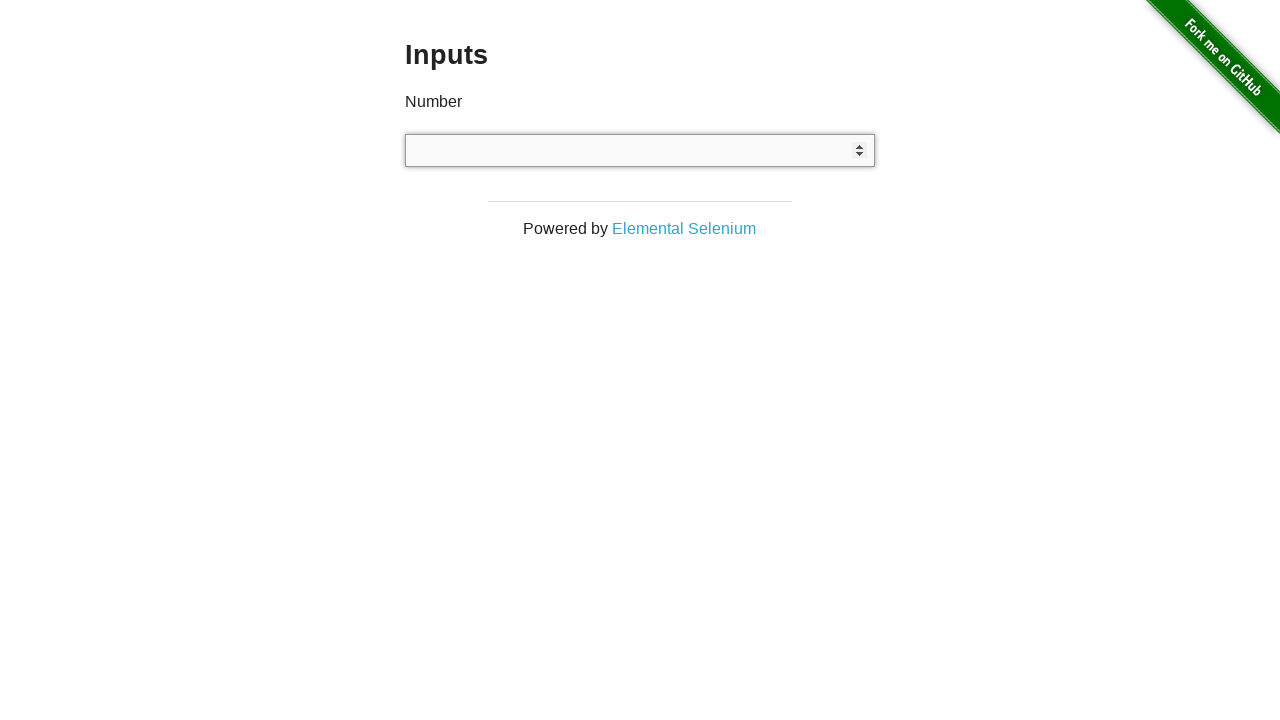

Typed value '123 ' into number input field on input[type='number']
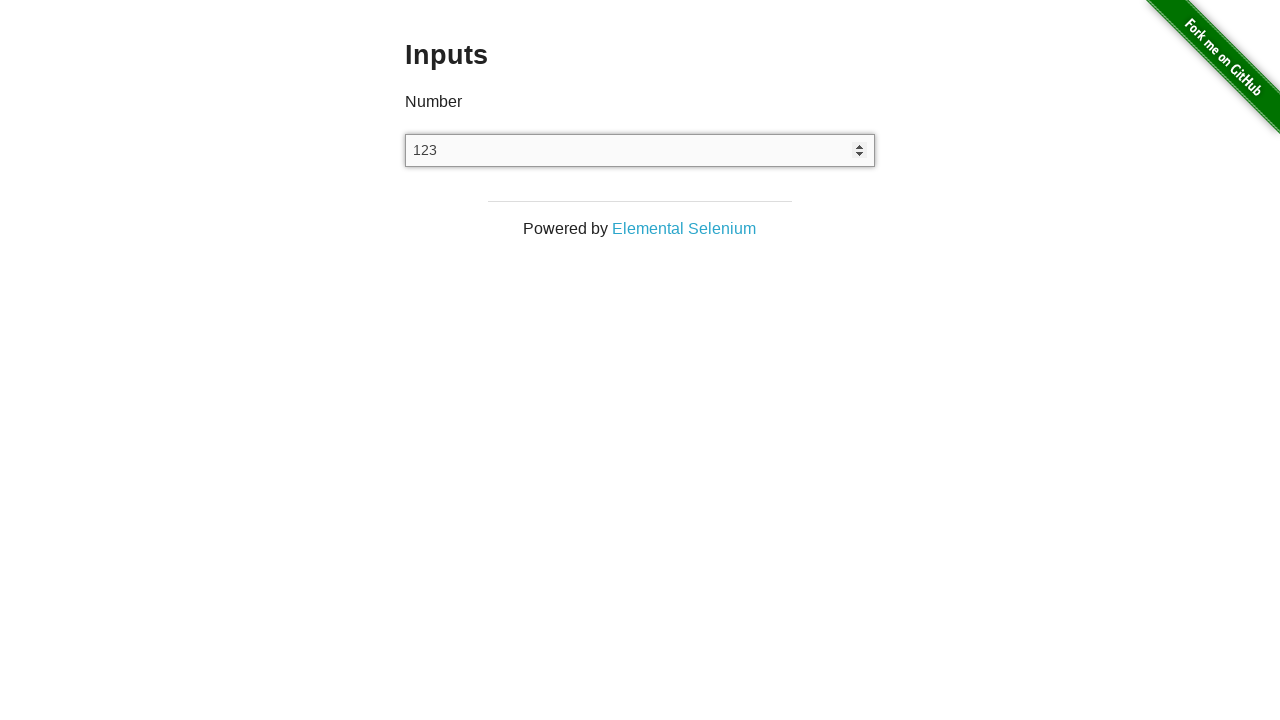

Retrieved input value: '123' for test input '123 '
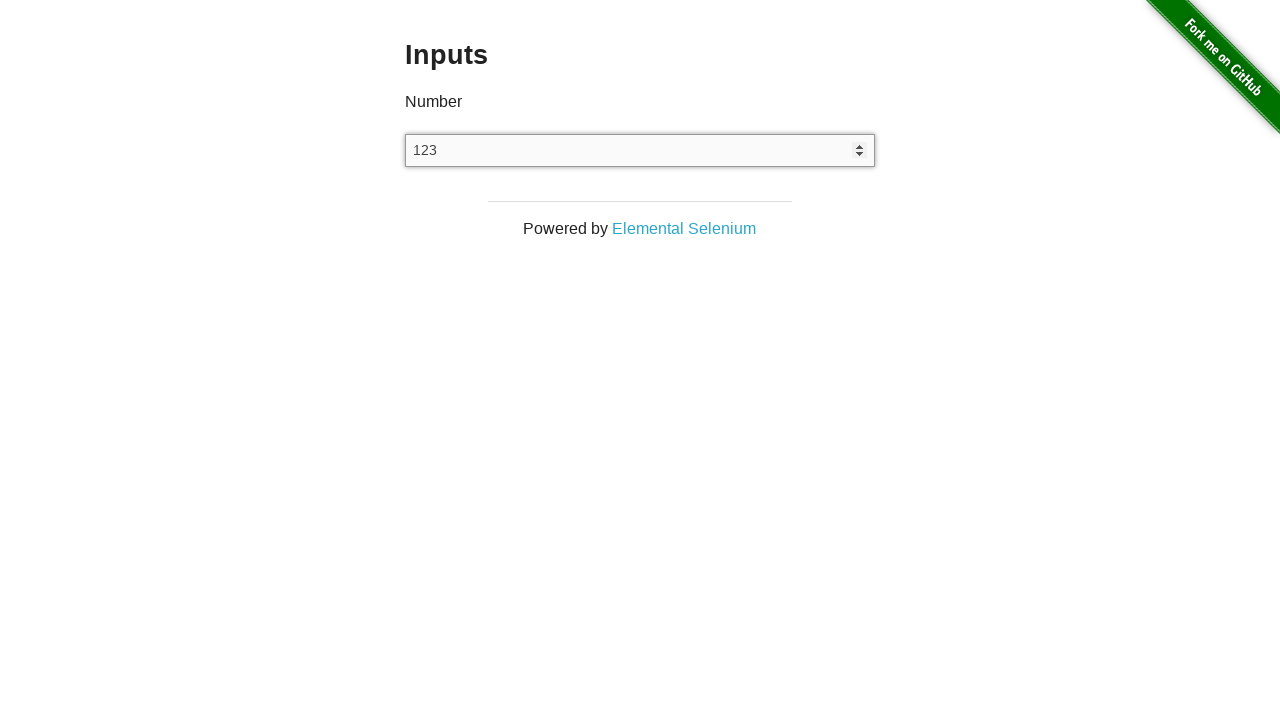

Clicked number input field at (640, 150) on input[type='number']
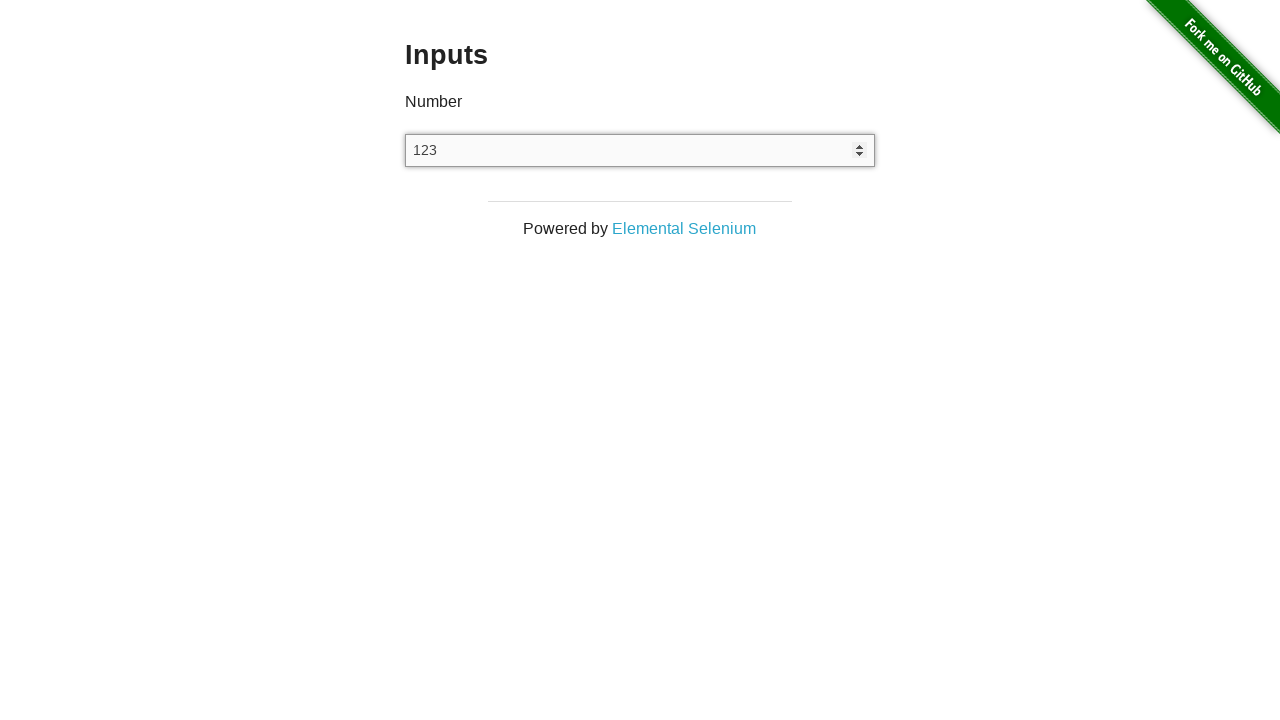

Cleared number input field on input[type='number']
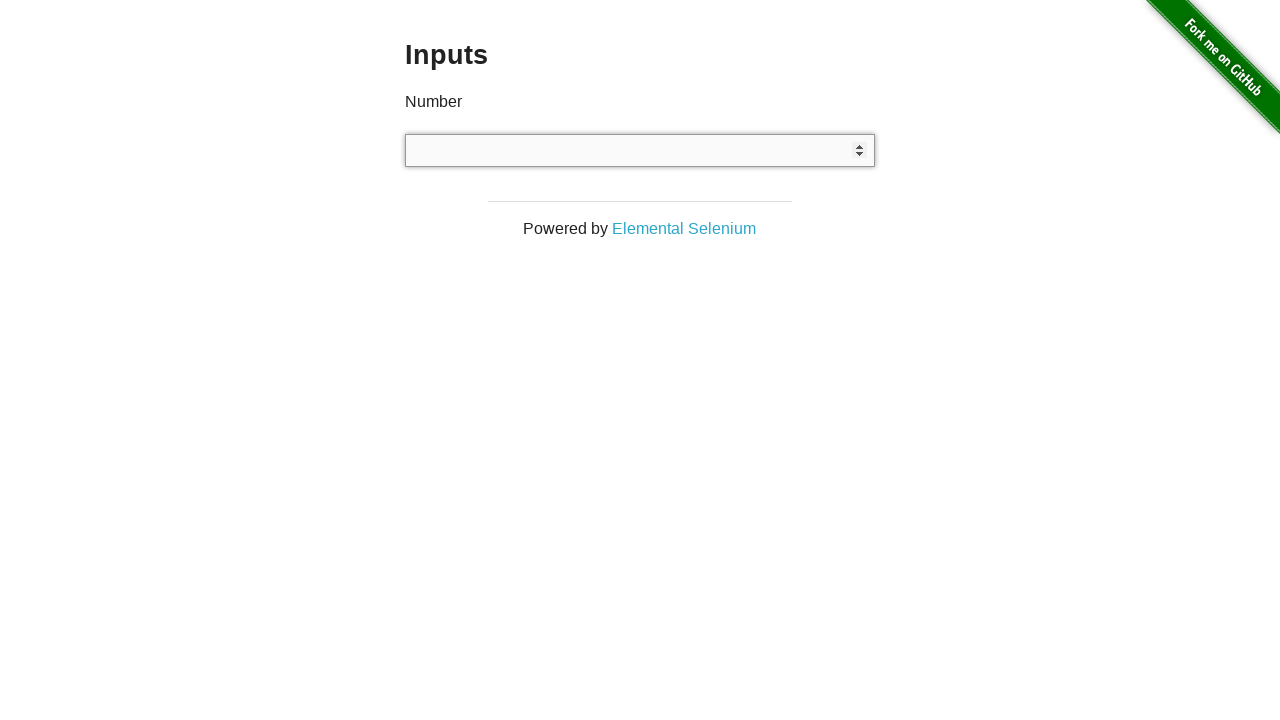

Typed value '-123' into number input field on input[type='number']
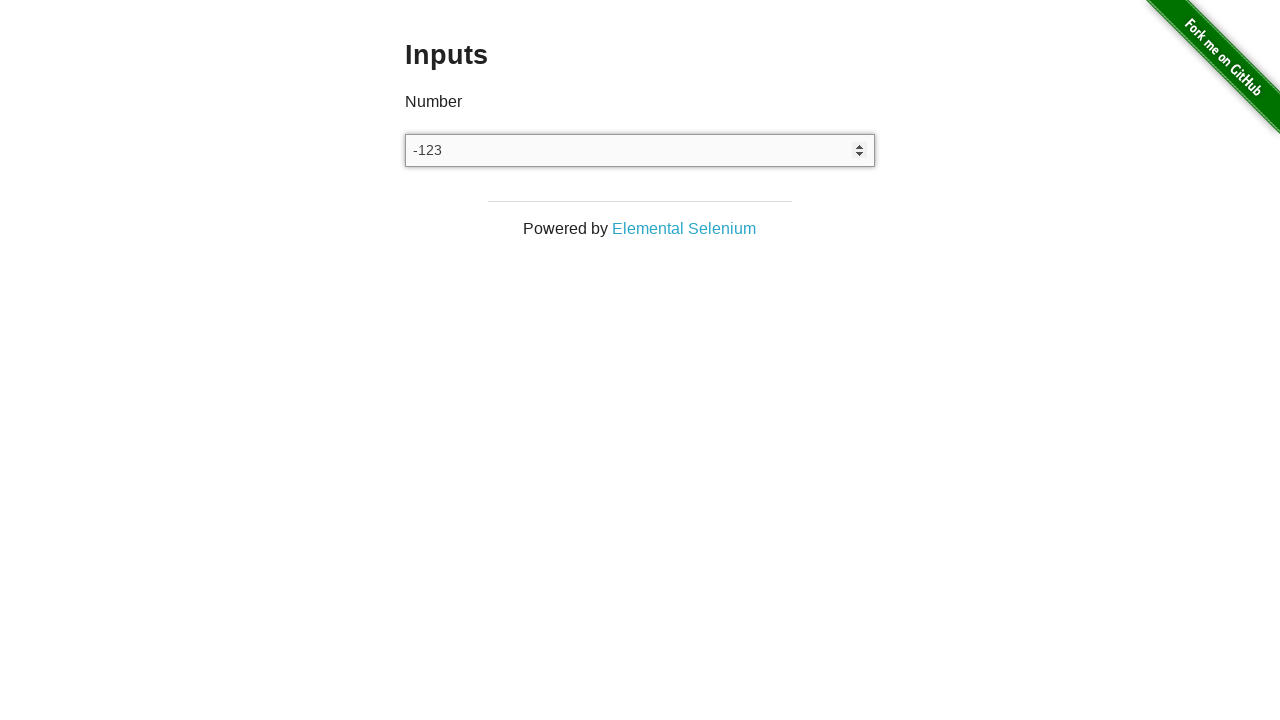

Retrieved input value: '-123' for test input '-123'
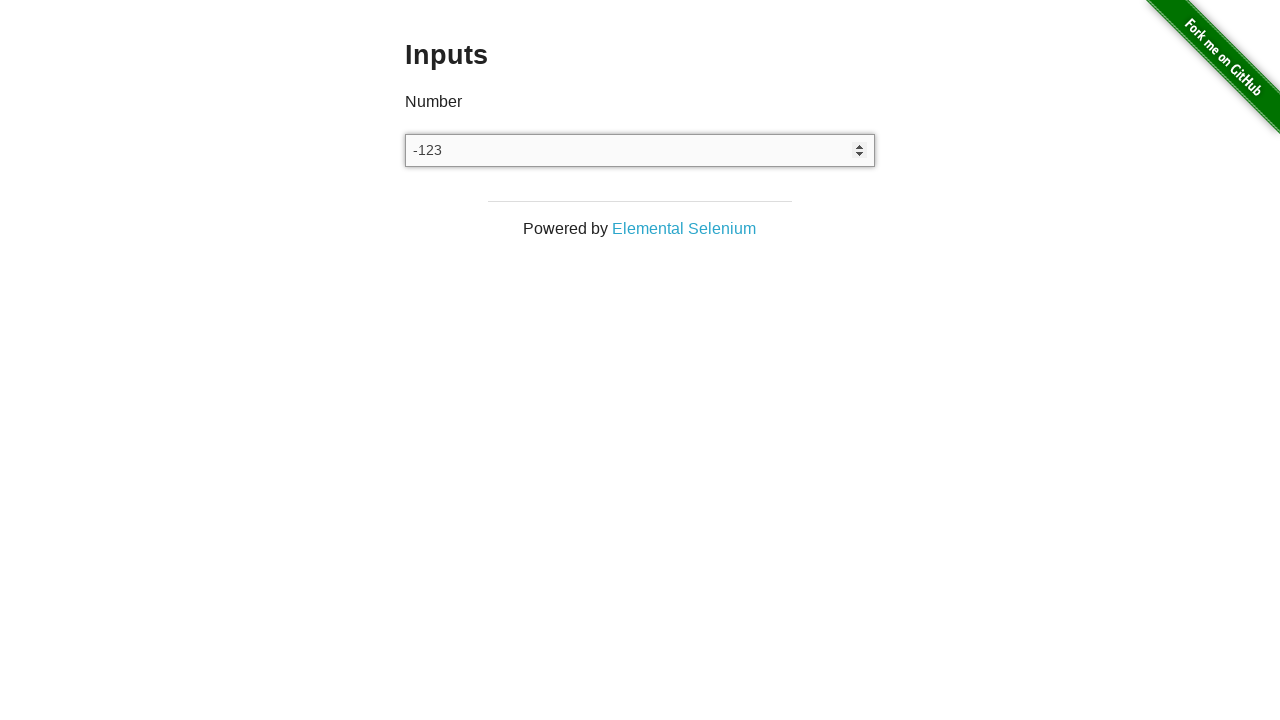

Clicked number input field at (640, 150) on input[type='number']
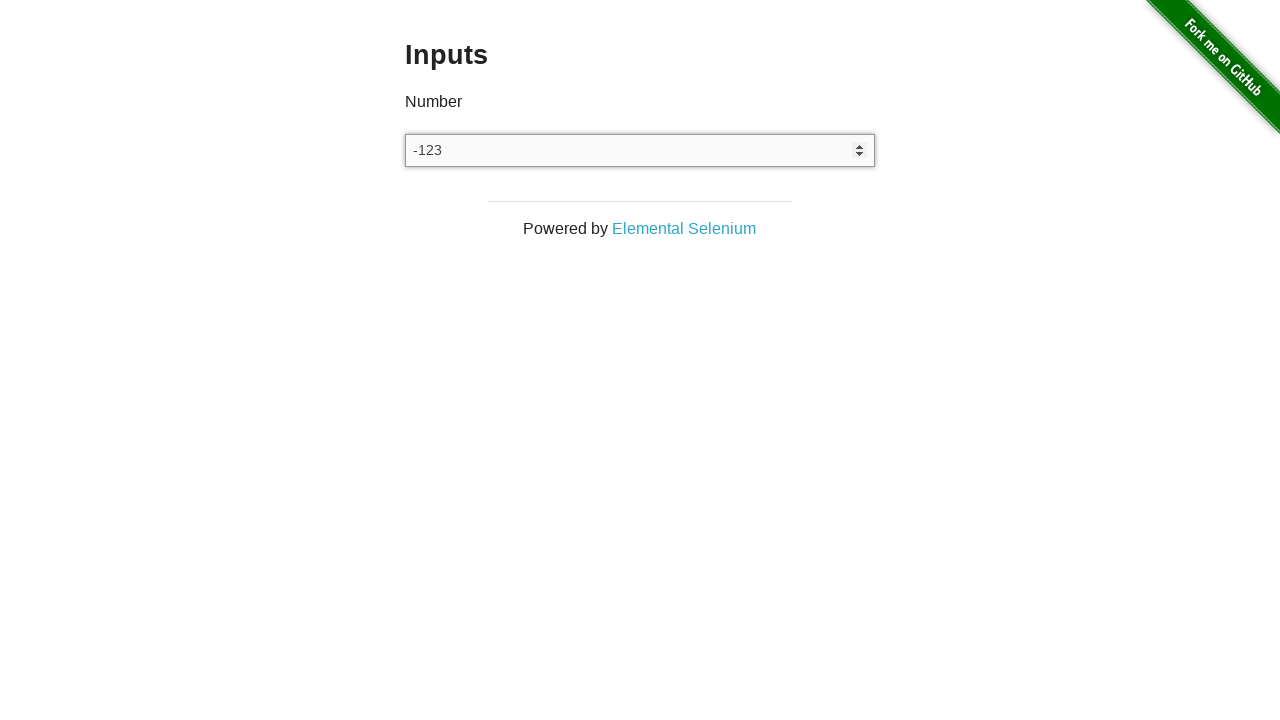

Cleared number input field on input[type='number']
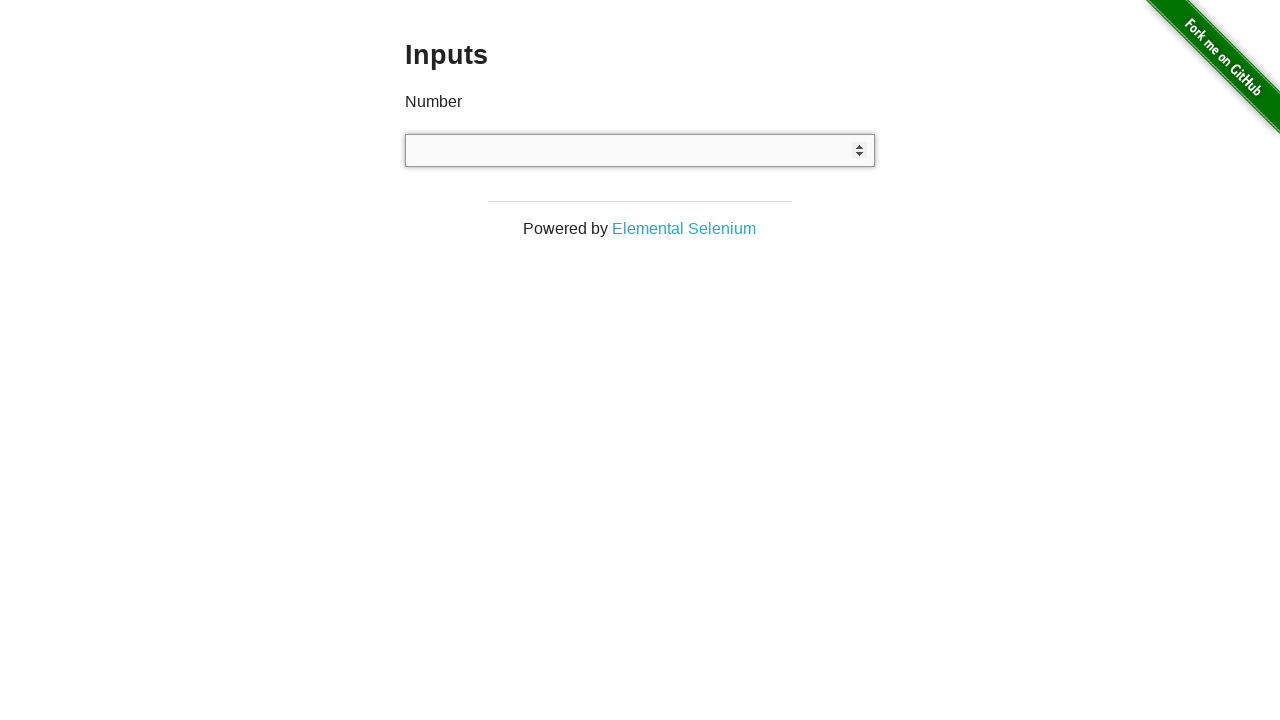

Typed value '123foo' into number input field on input[type='number']
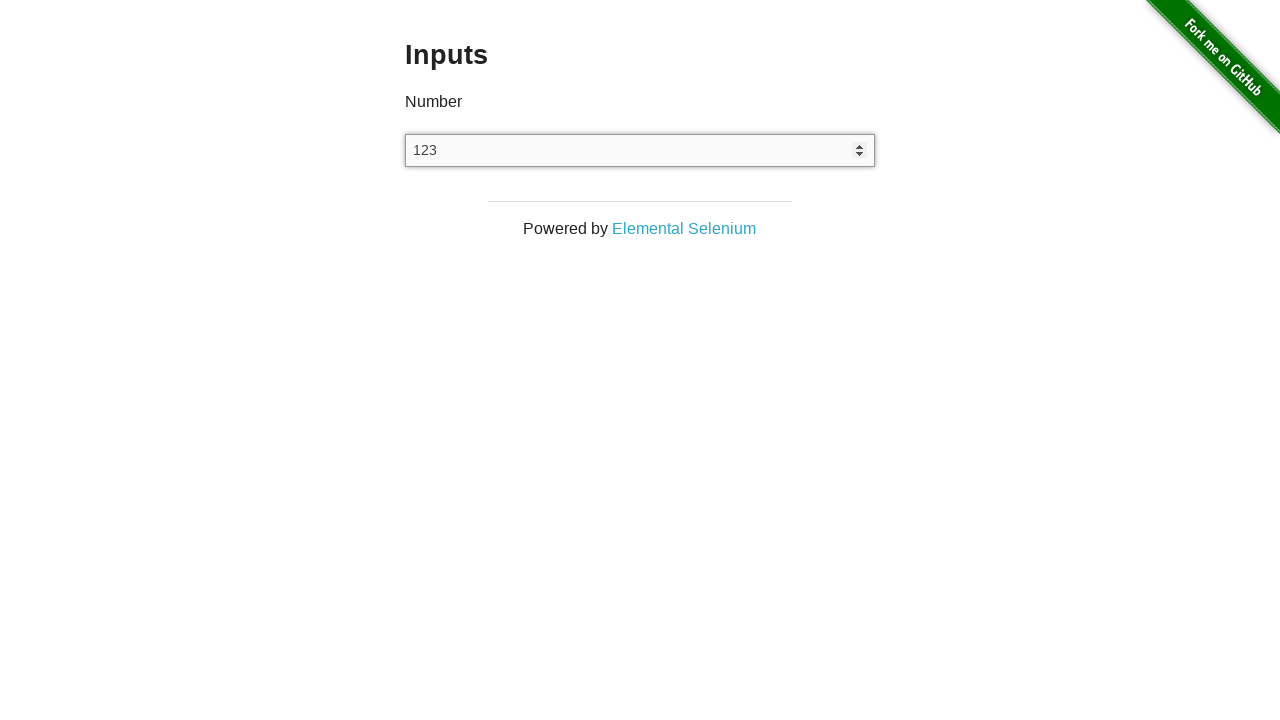

Retrieved input value: '123' for test input '123foo'
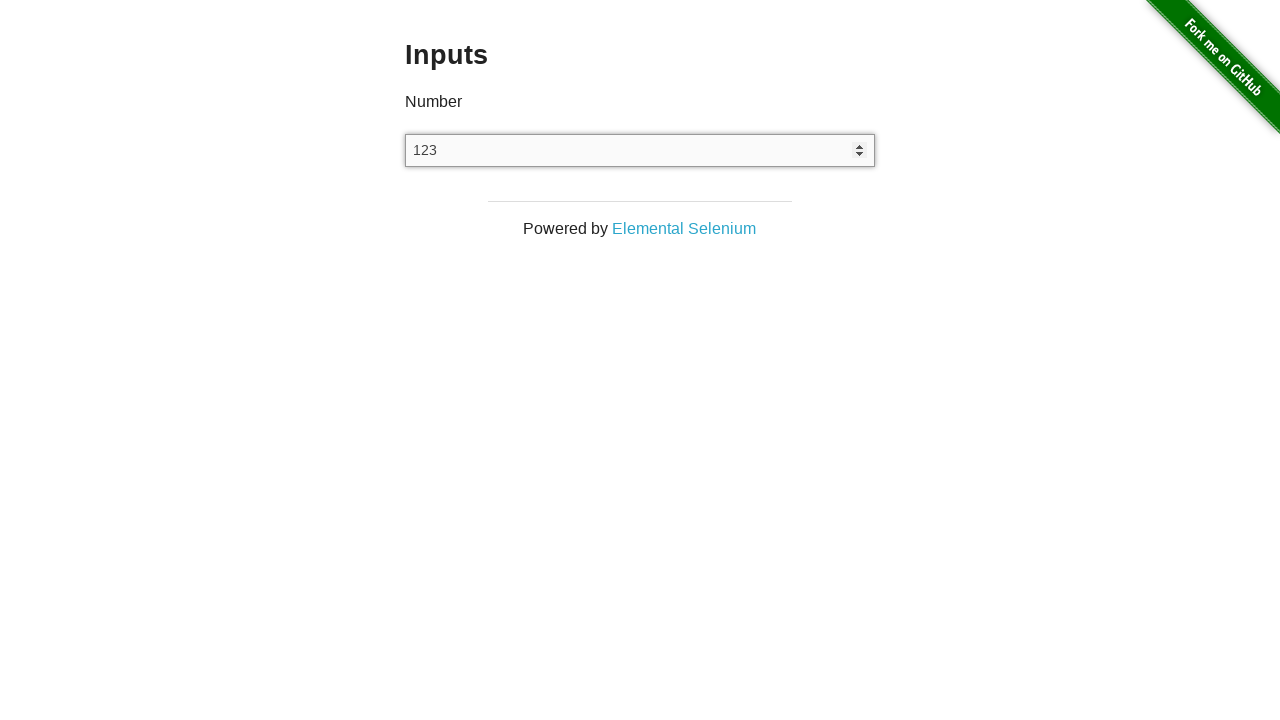

Clicked number input field at (640, 150) on input[type='number']
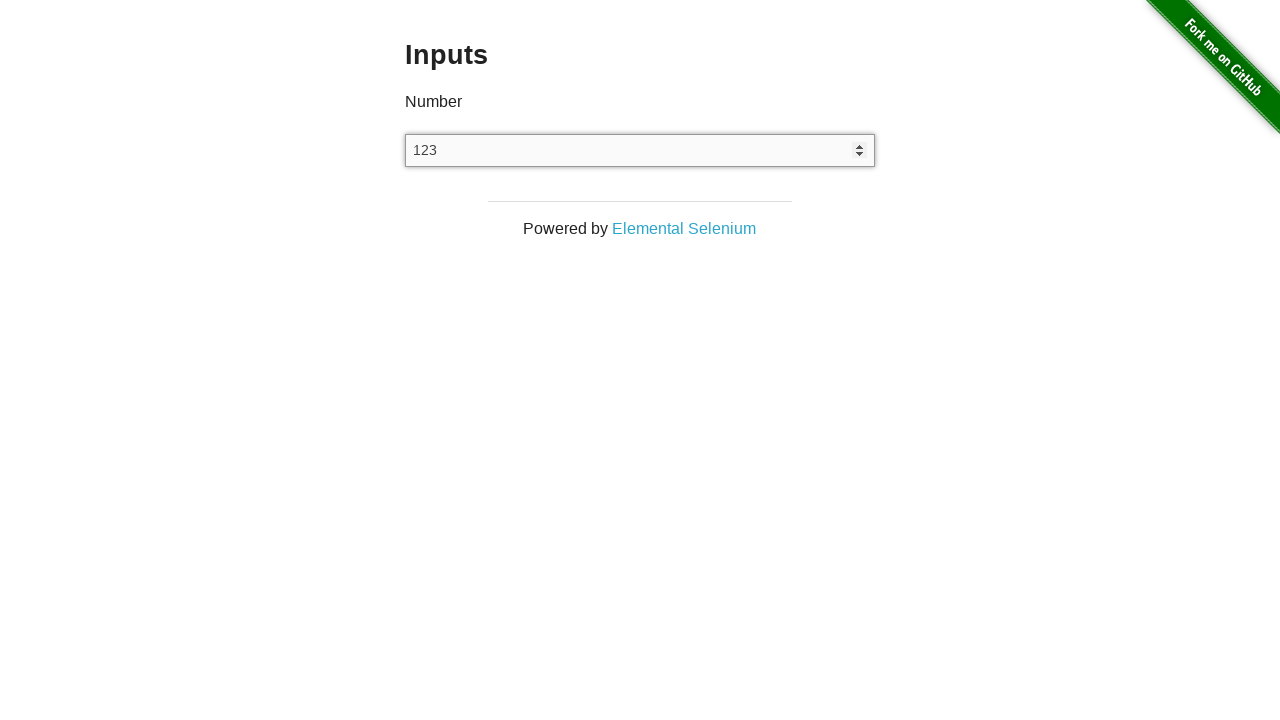

Cleared number input field on input[type='number']
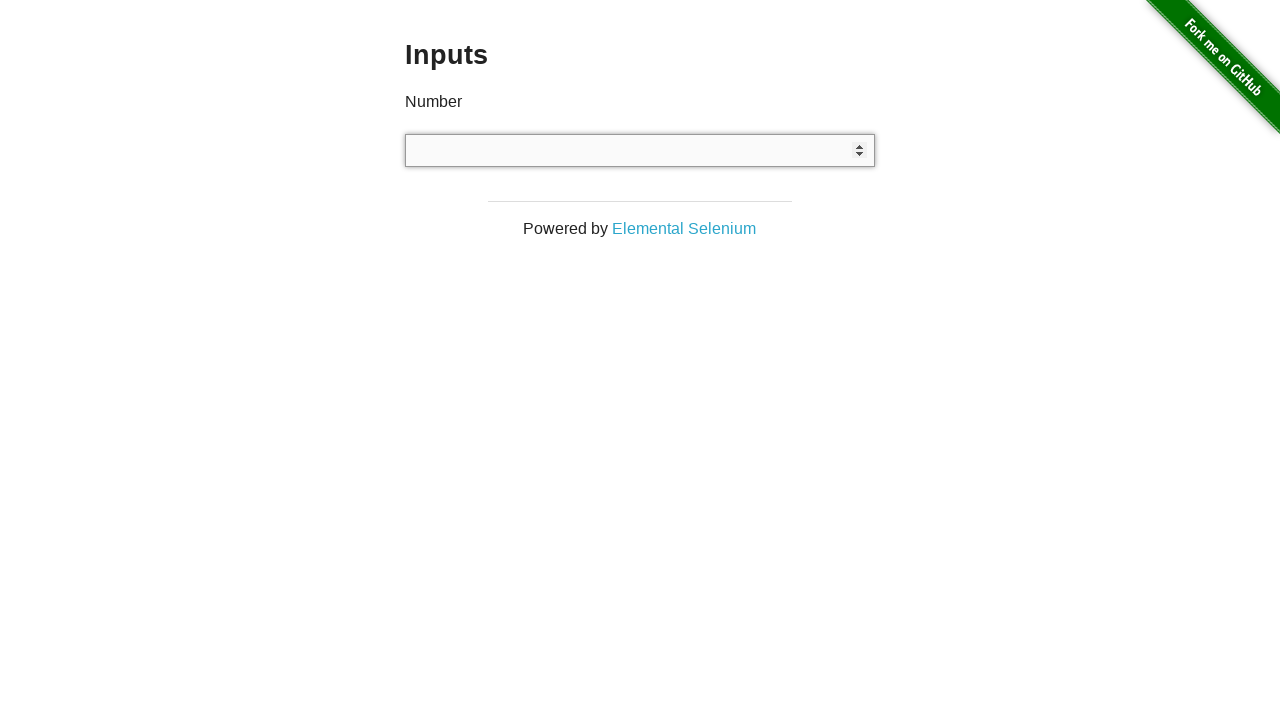

Typed value 'f123oo' into number input field on input[type='number']
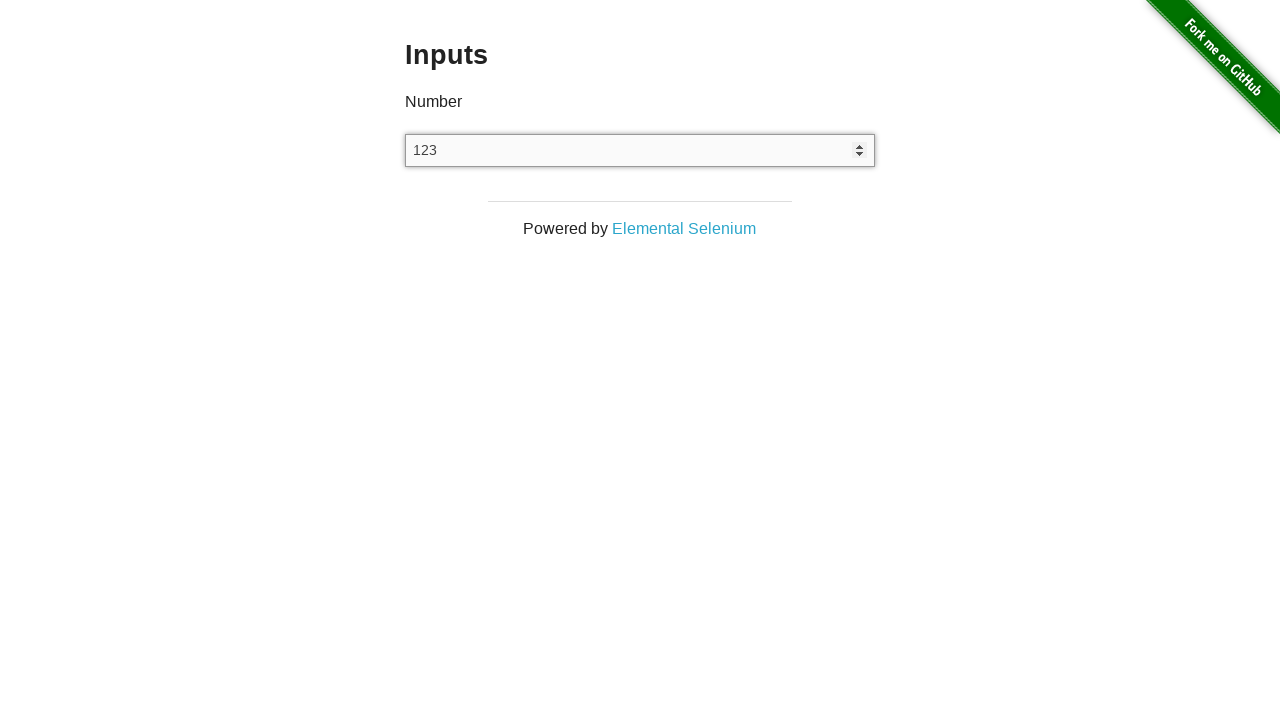

Retrieved input value: '123' for test input 'f123oo'
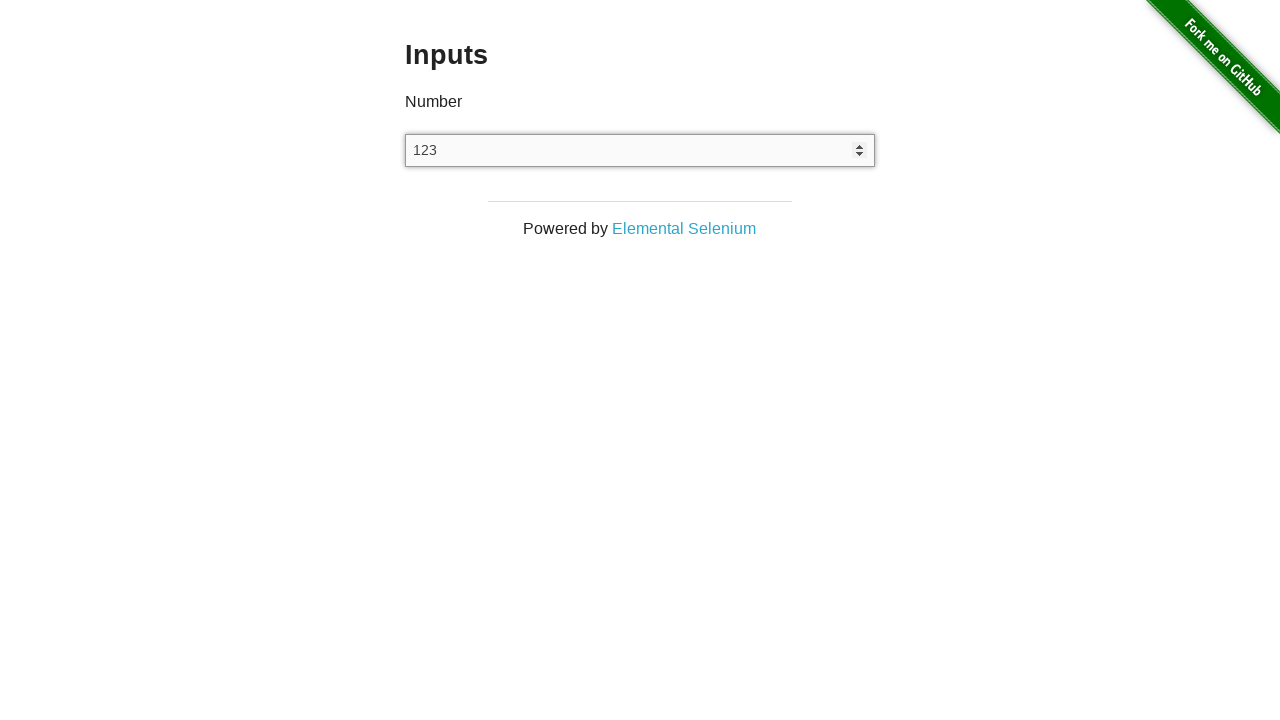

Clicked number input field at (640, 150) on input[type='number']
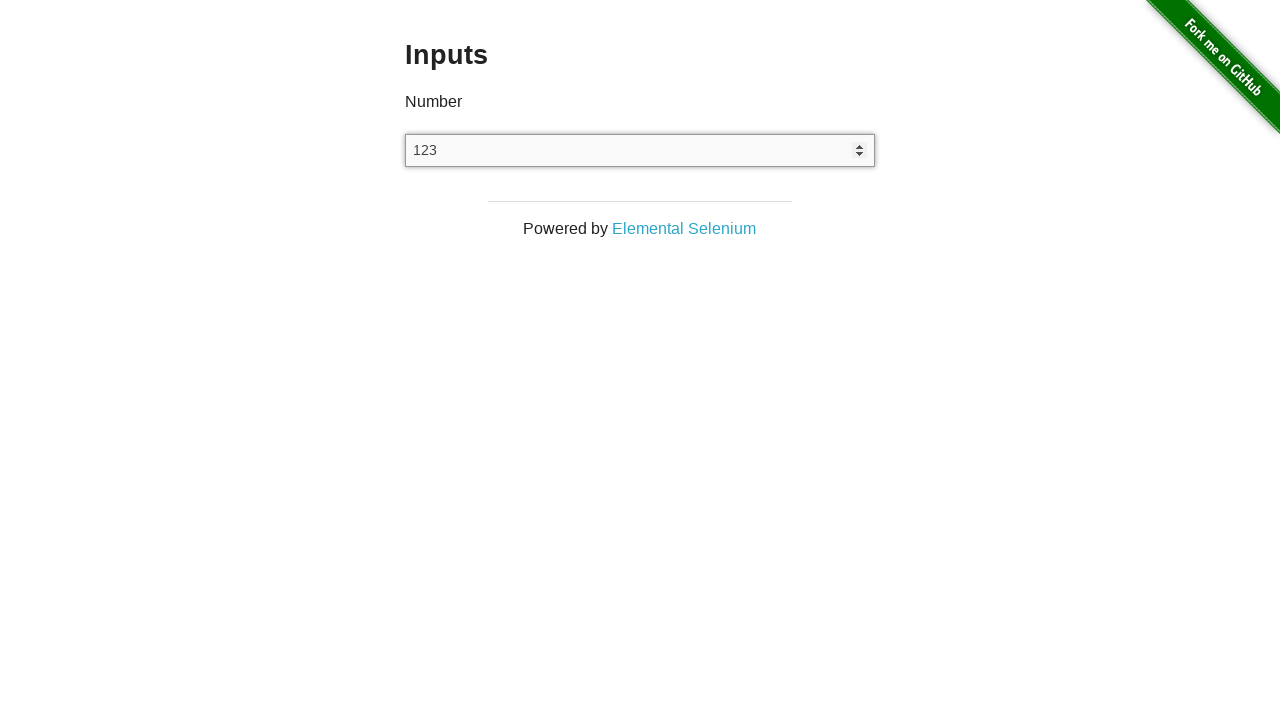

Cleared number input field on input[type='number']
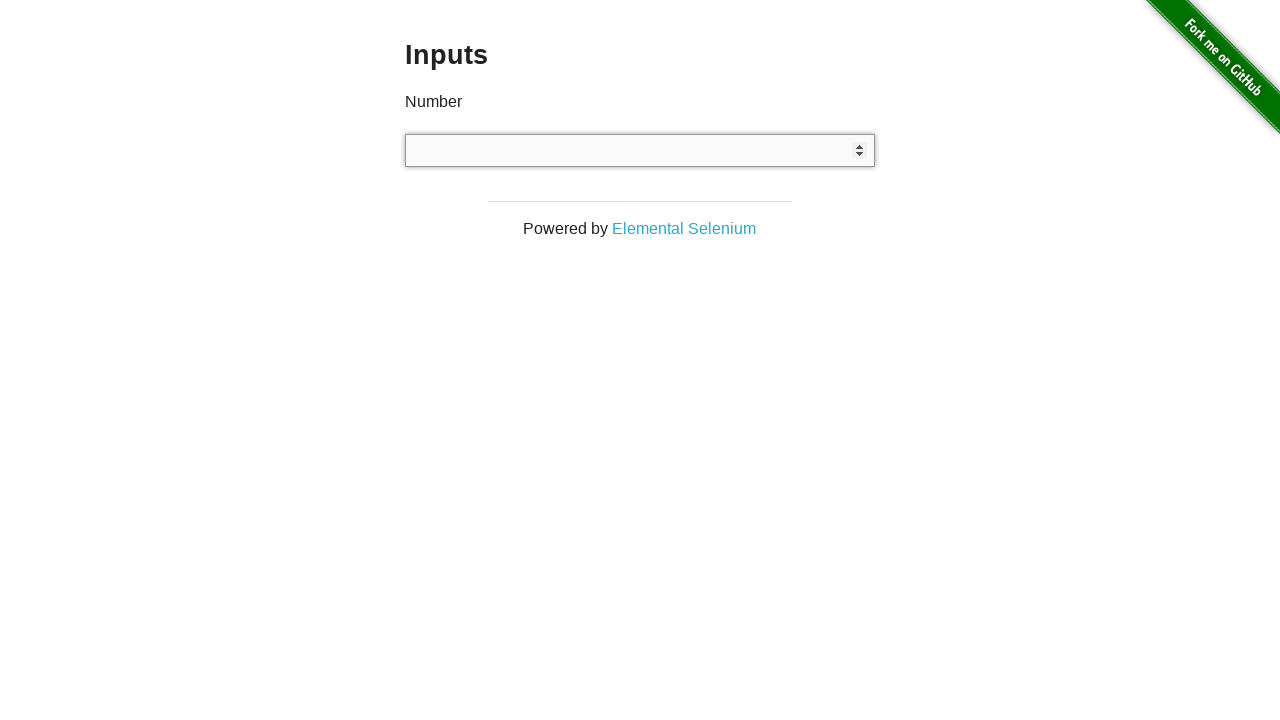

Typed value '&*^' into number input field on input[type='number']
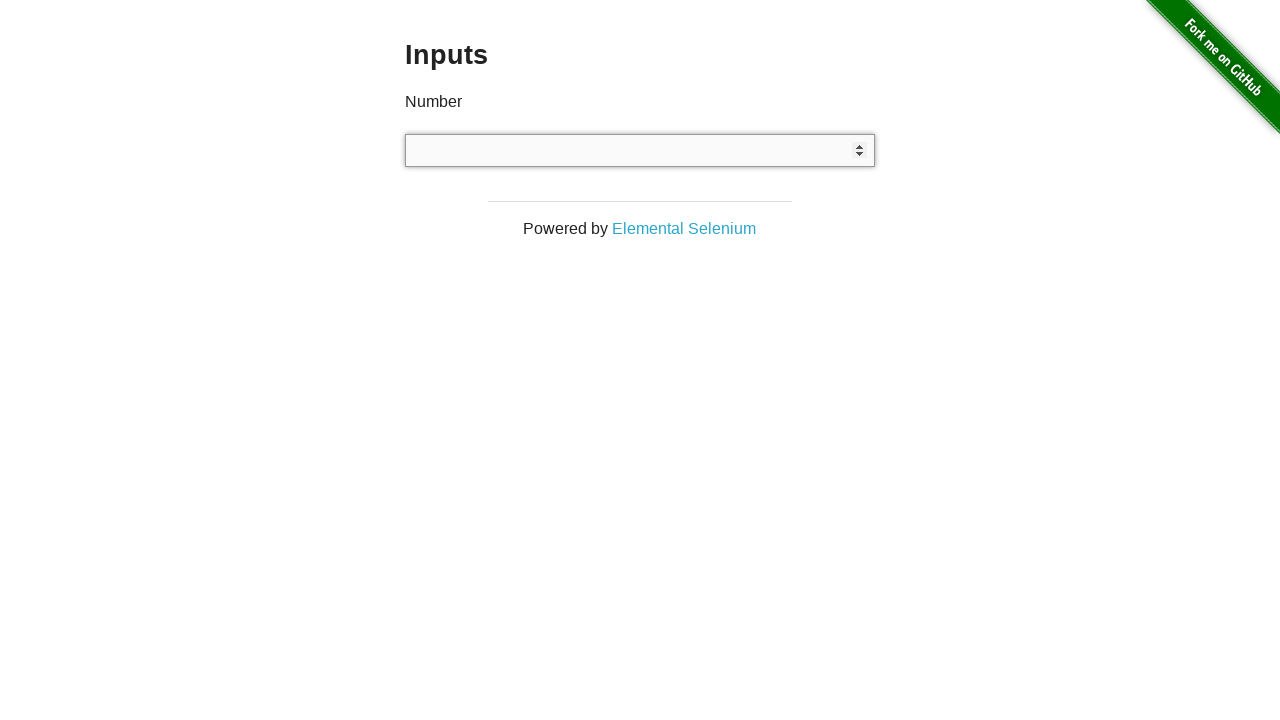

Retrieved input value: '' for test input '&*^'
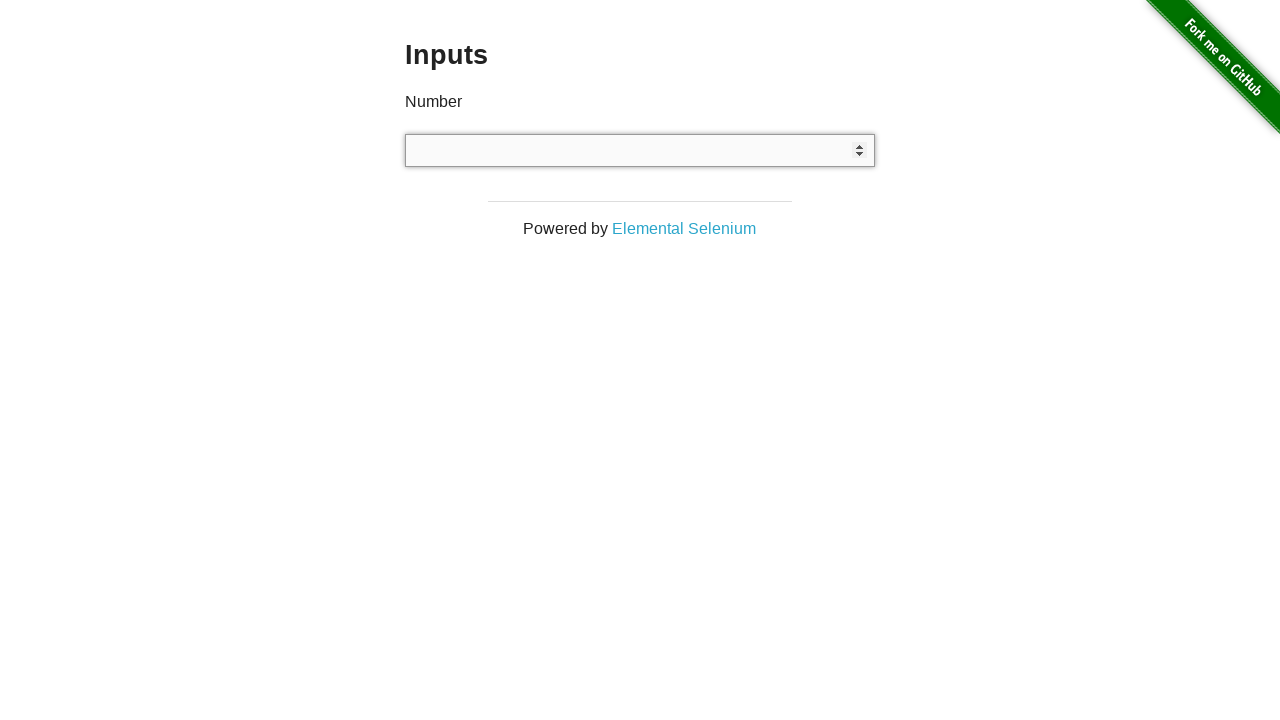

Clicked number input field at (640, 150) on input[type='number']
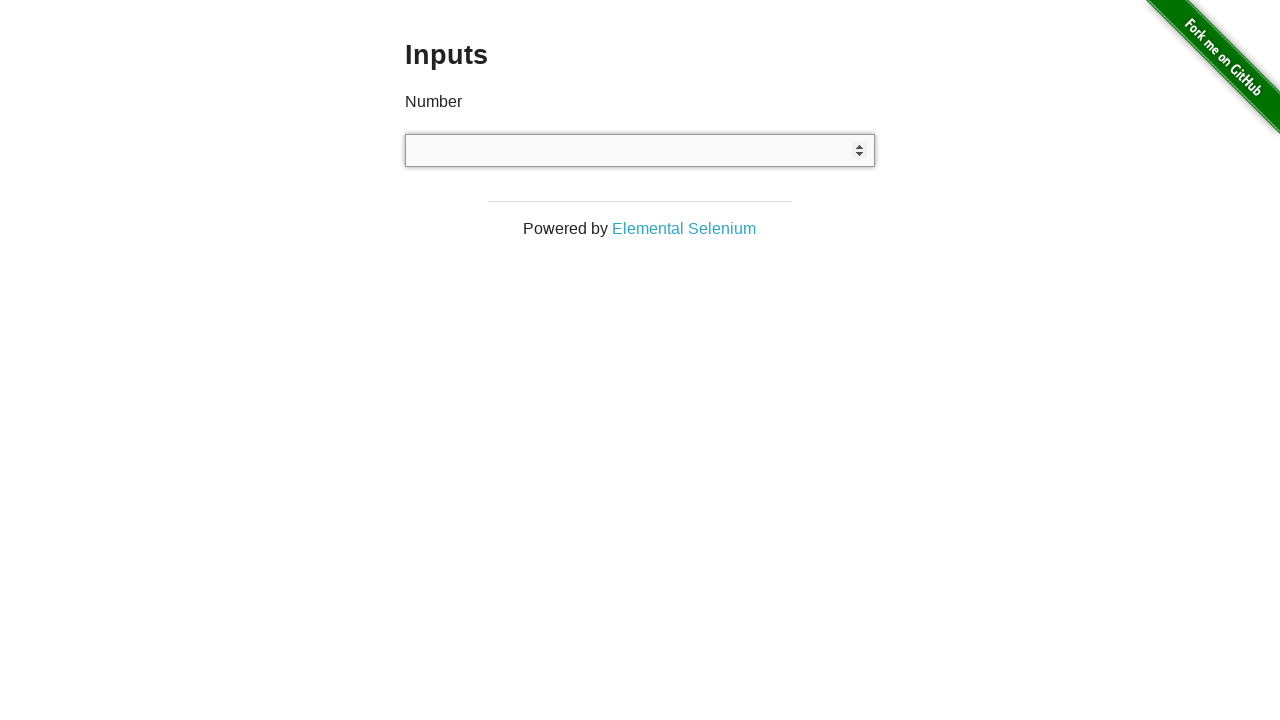

Cleared number input field on input[type='number']
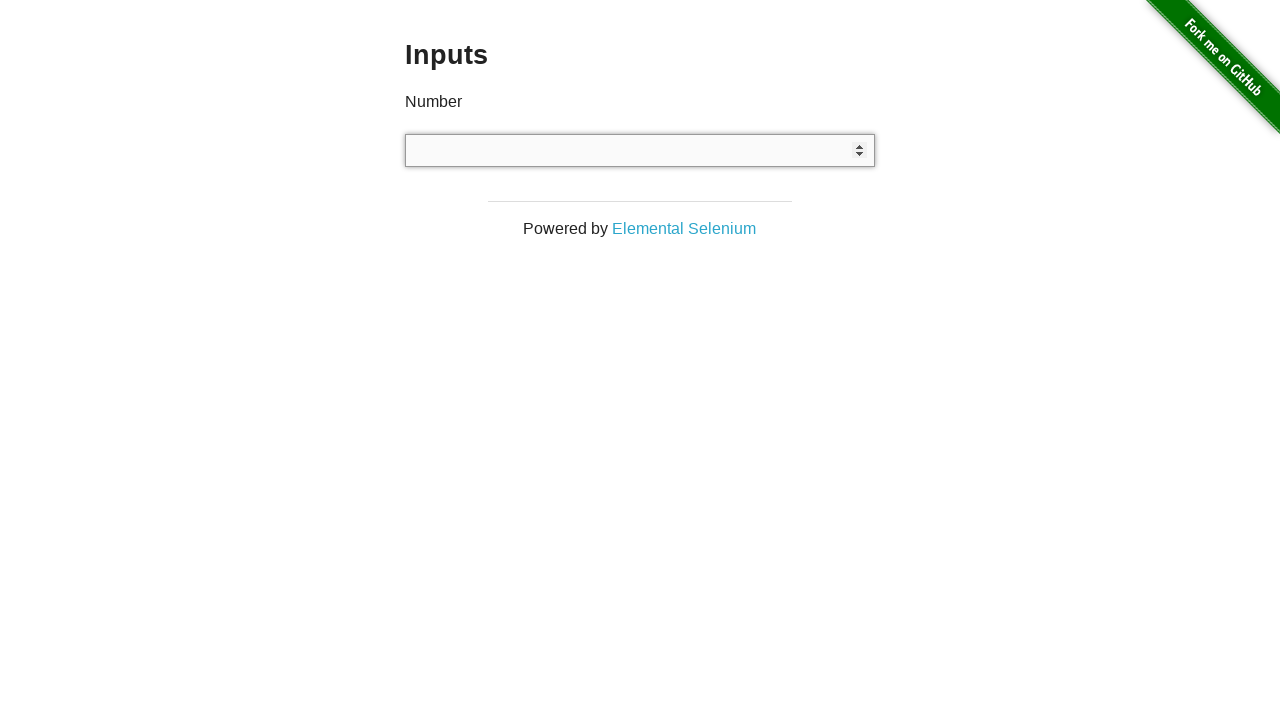

Typed value '1-1' into number input field on input[type='number']
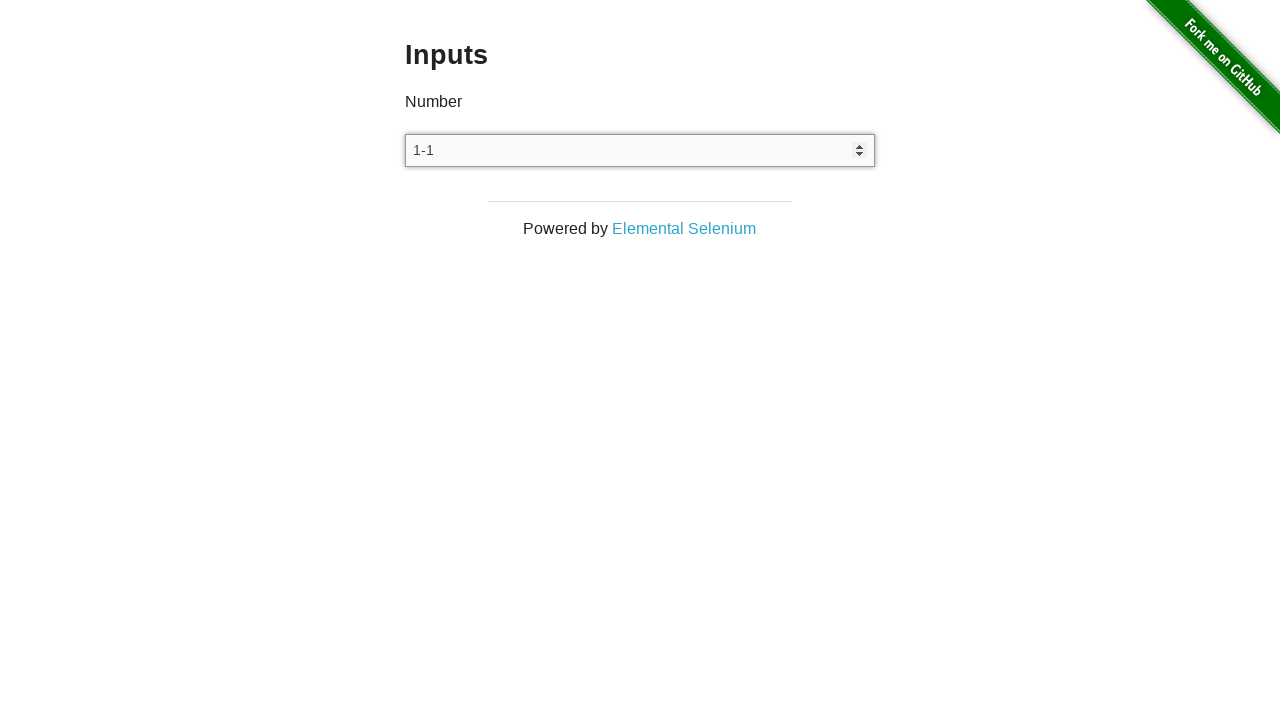

Retrieved input value: '' for test input '1-1'
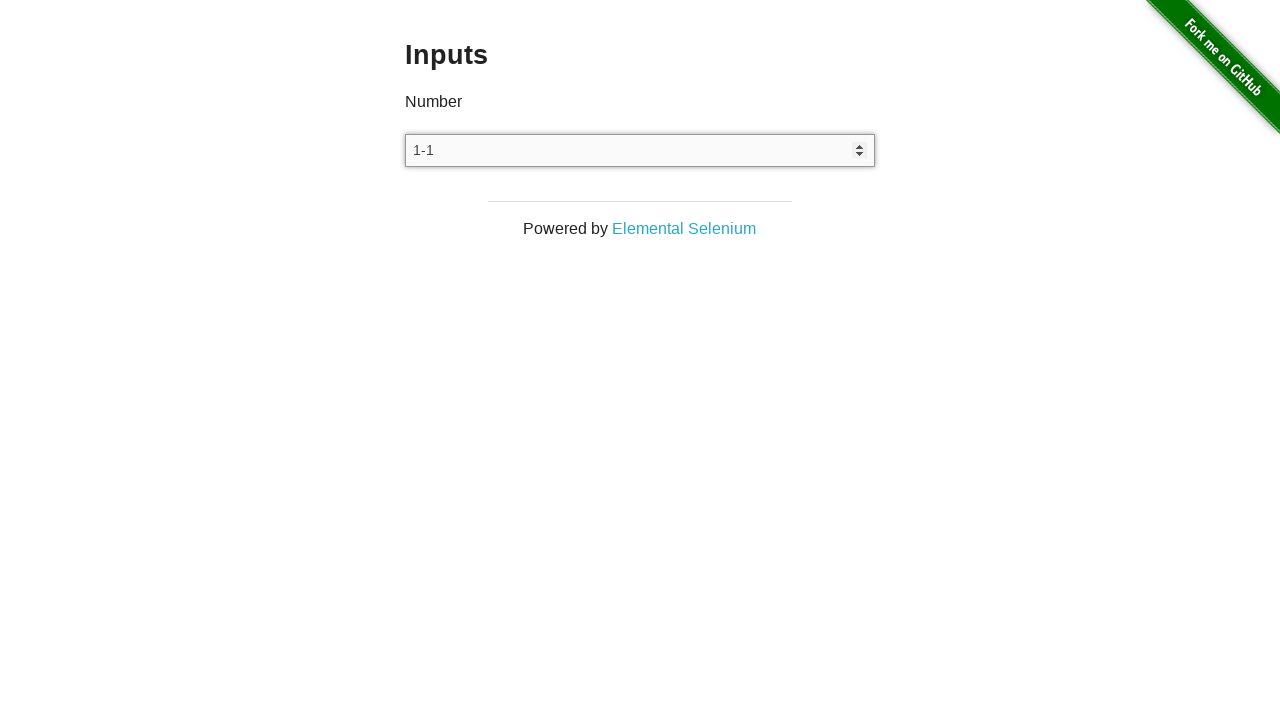

Clicked number input field at (640, 150) on input[type='number']
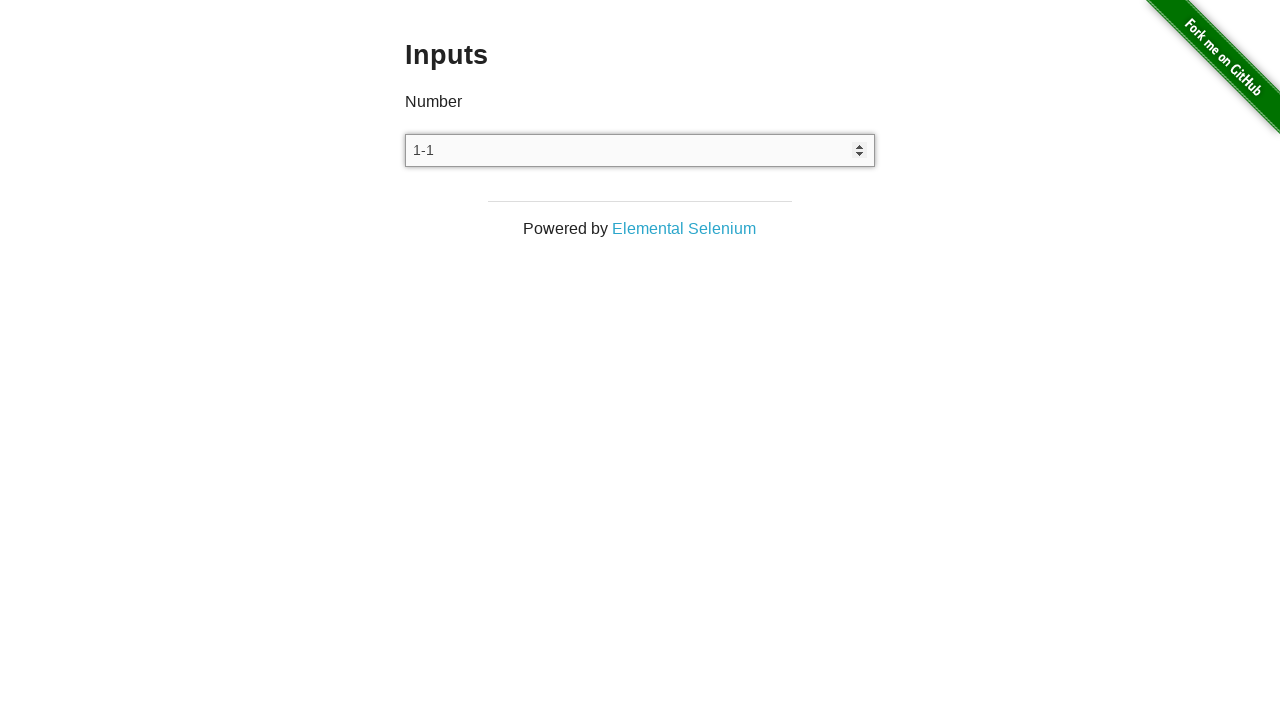

Cleared number input field on input[type='number']
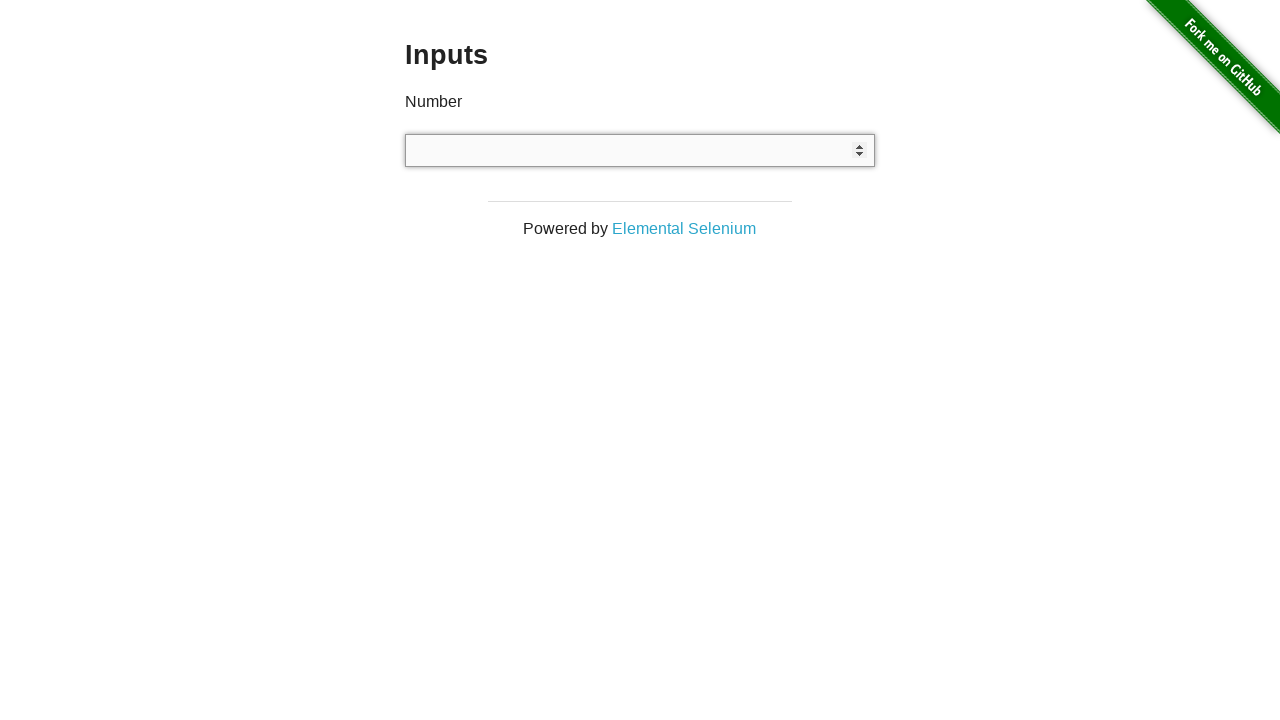

Typed value '-1-1' into number input field on input[type='number']
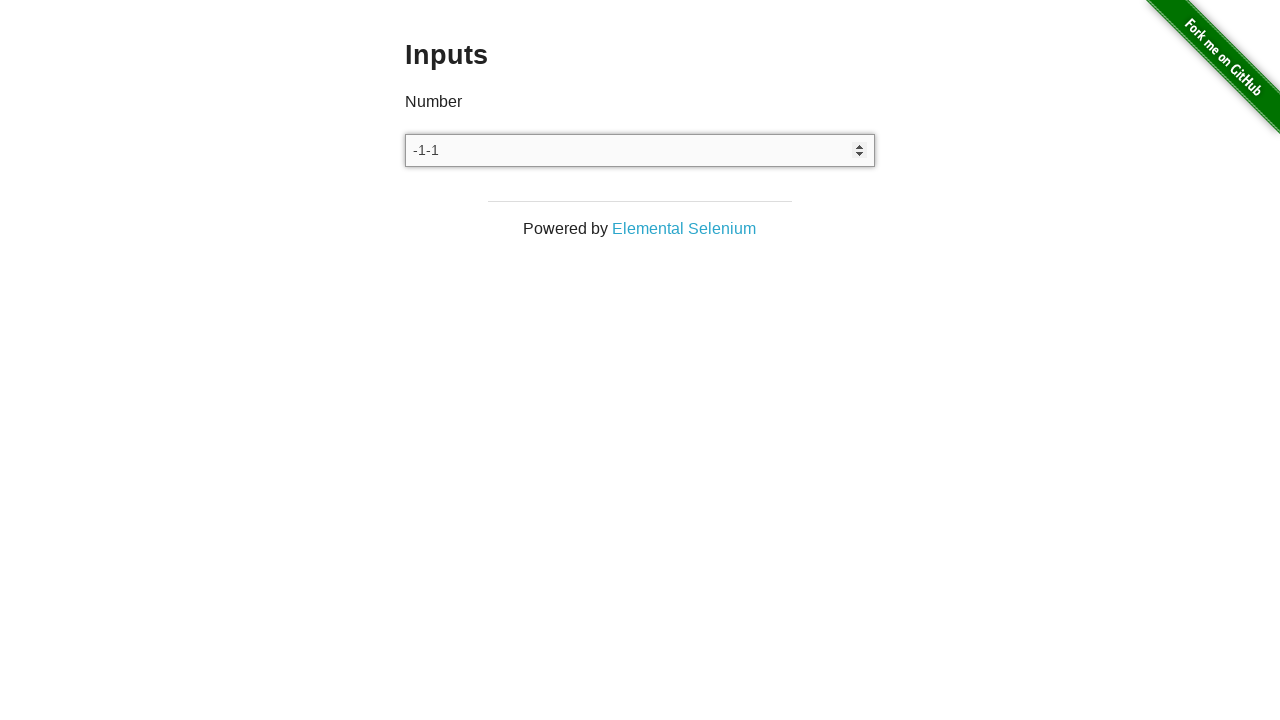

Retrieved input value: '' for test input '-1-1'
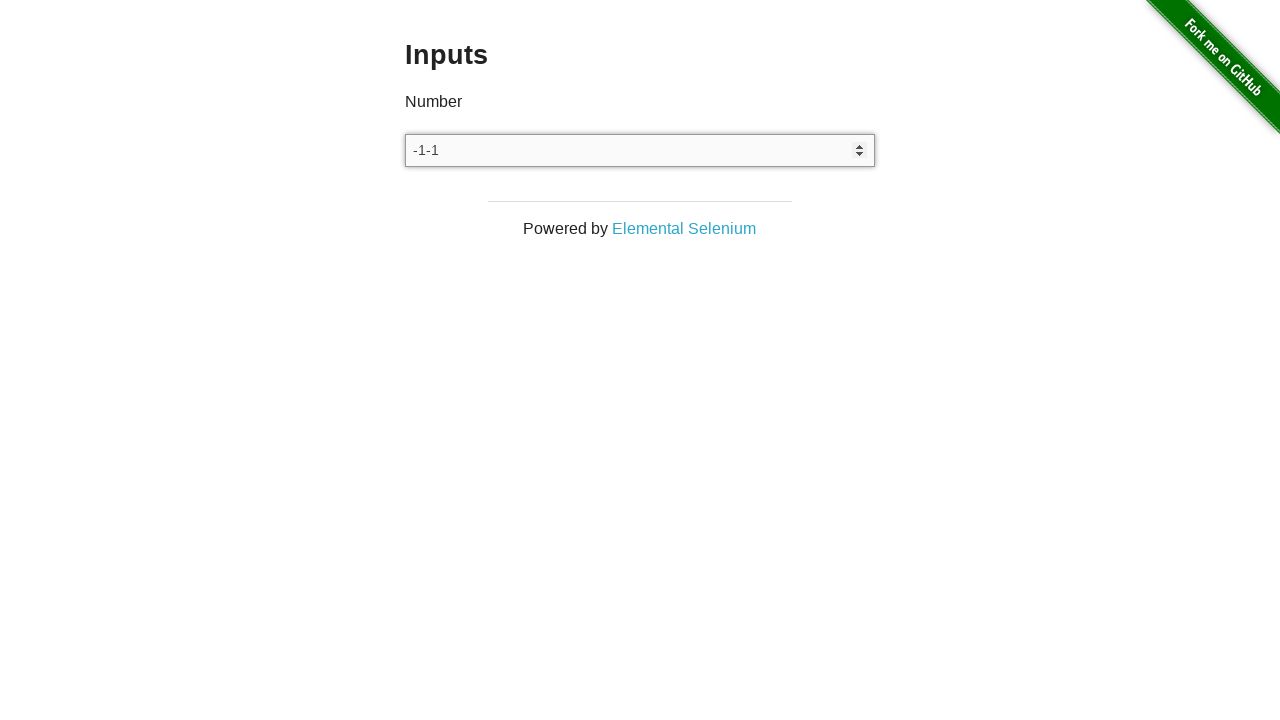

Clicked number input field at (640, 150) on input[type='number']
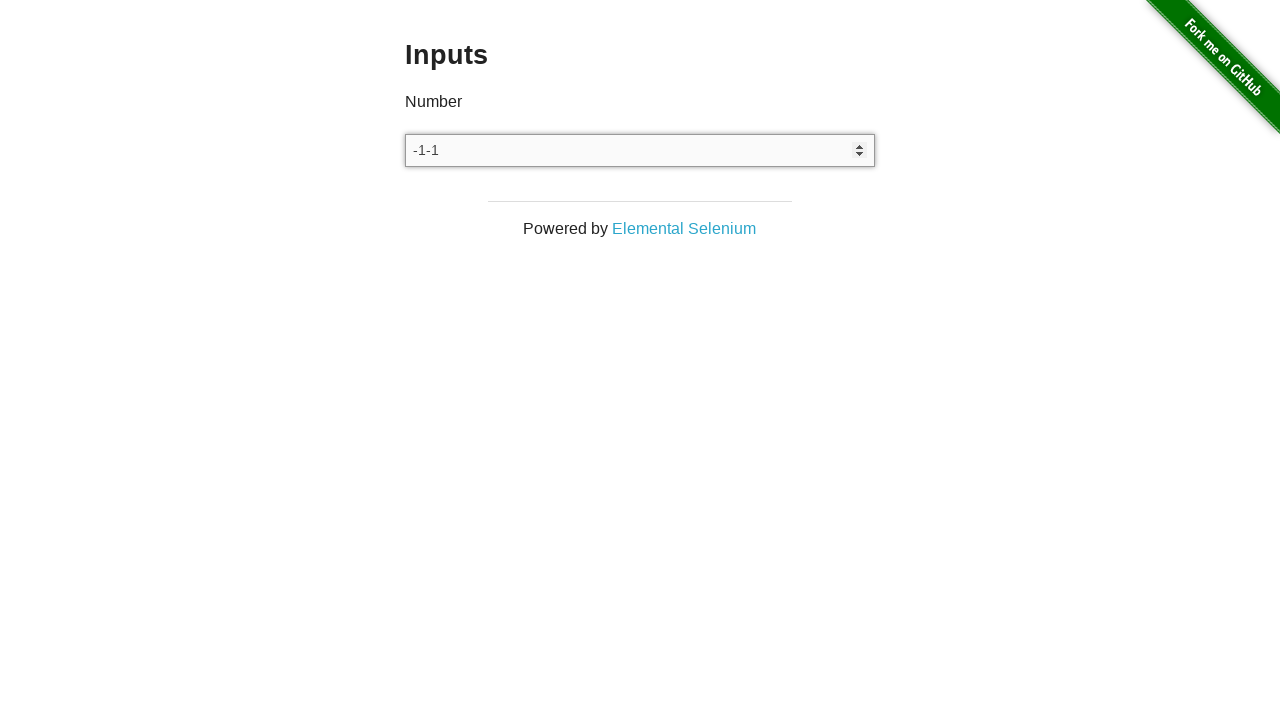

Cleared number input field on input[type='number']
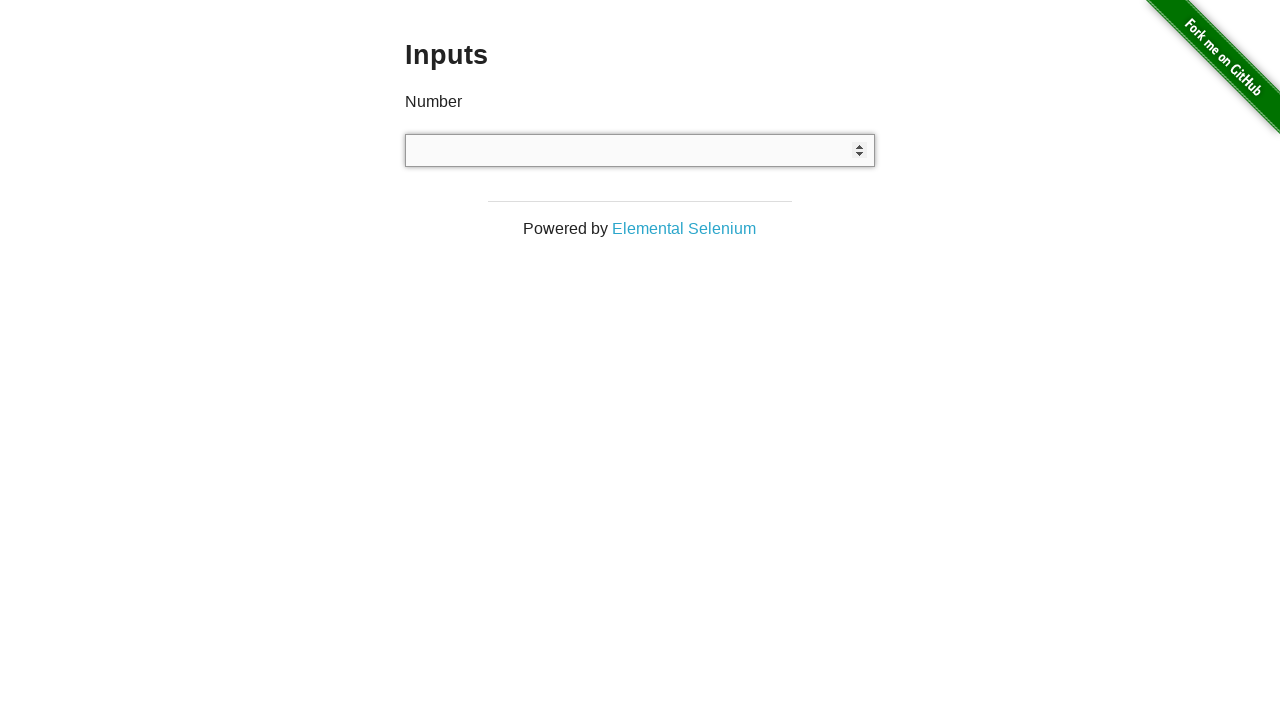

Typed value '  ' into number input field on input[type='number']
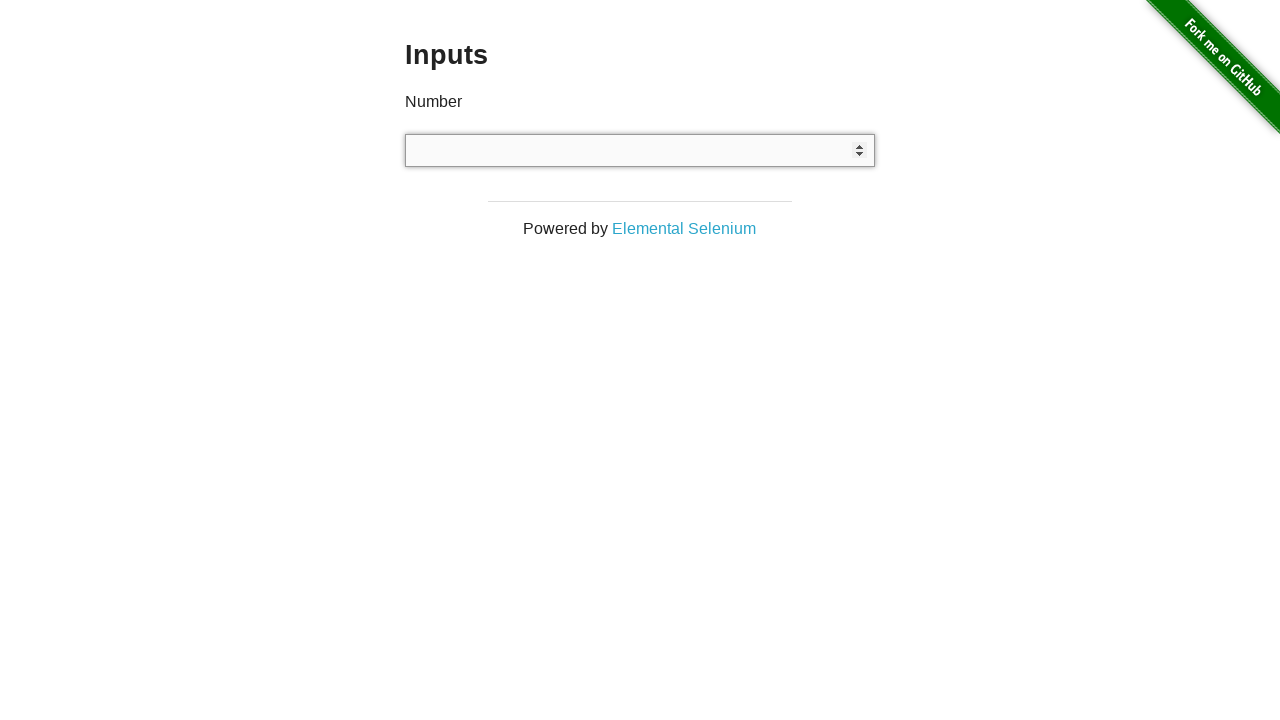

Retrieved input value: '' for test input '  '
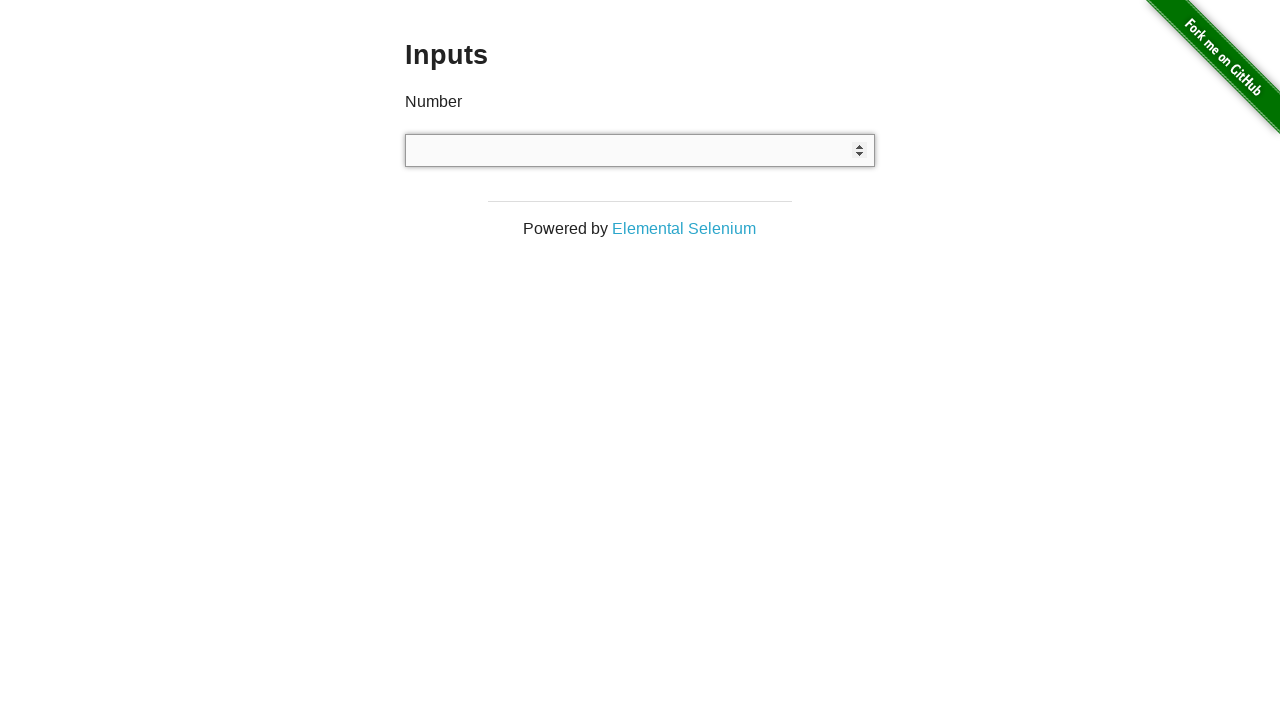

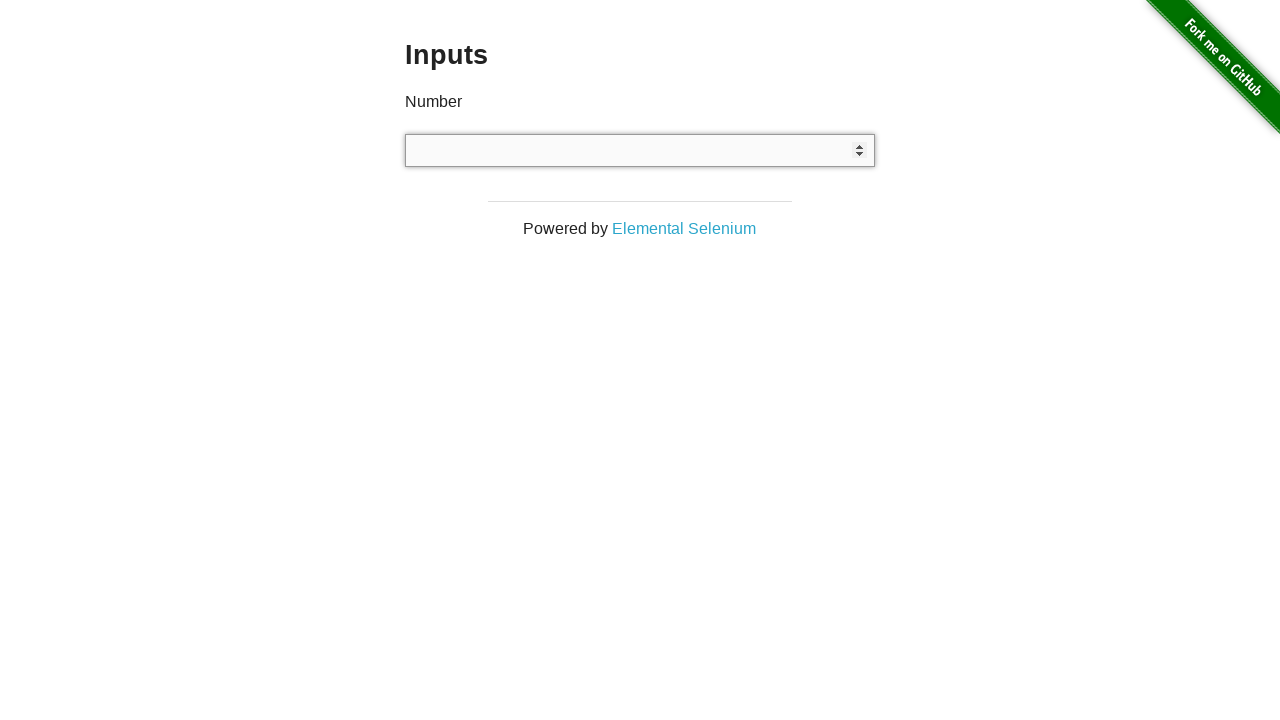